Tests web table navigation by iterating through table cells to find specific data and then navigates to a second table page to search for country information

Starting URL: https://awesomeqa.com/webtable.html

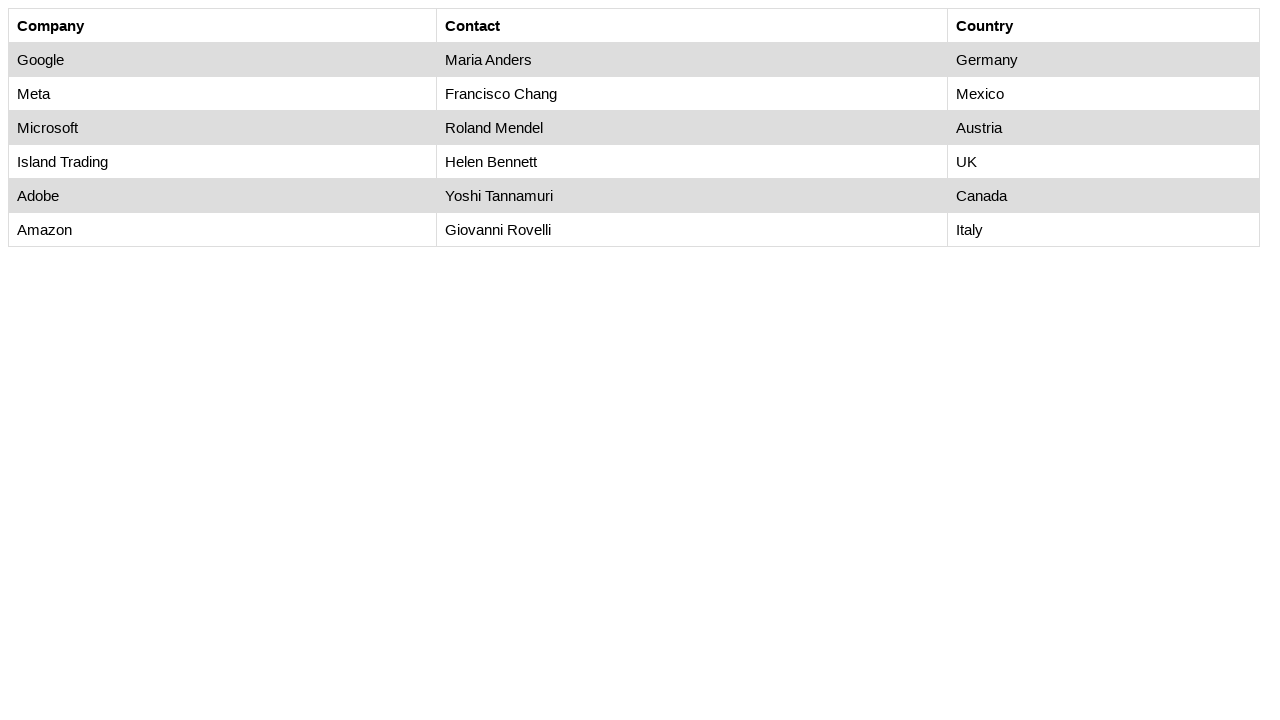

Located all table rows in first web table
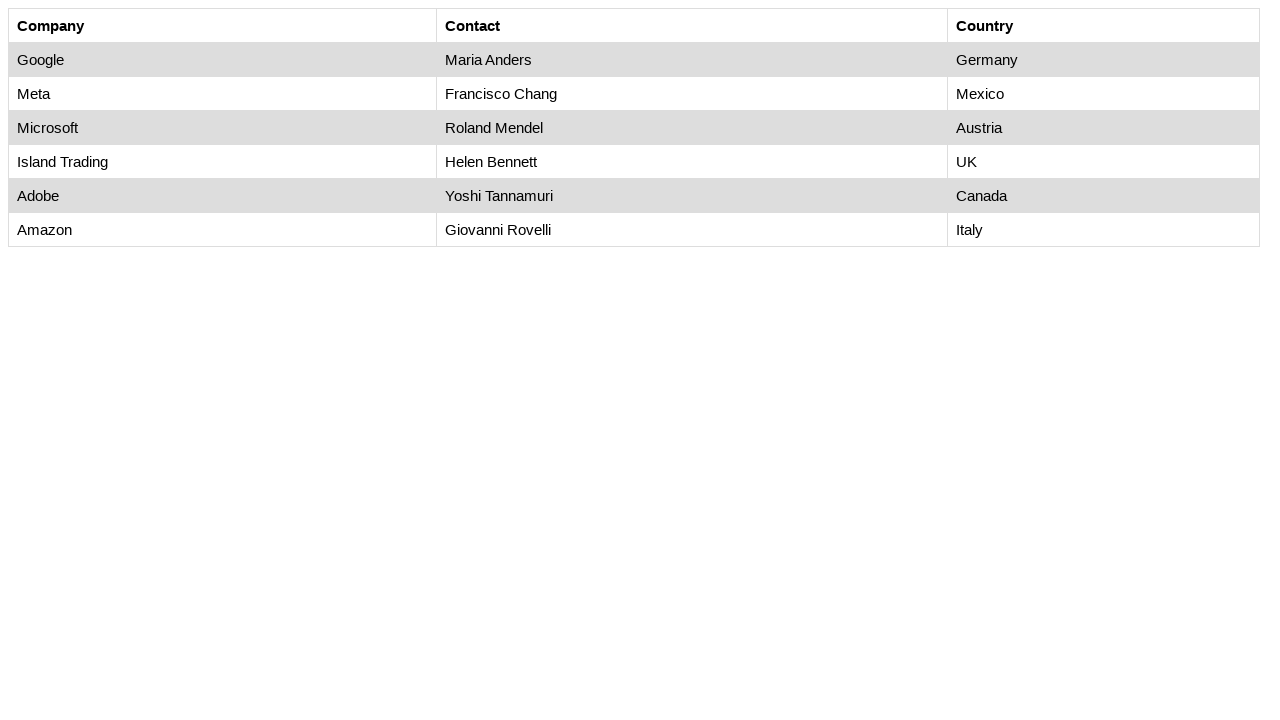

Determined row count: 7 rows in table
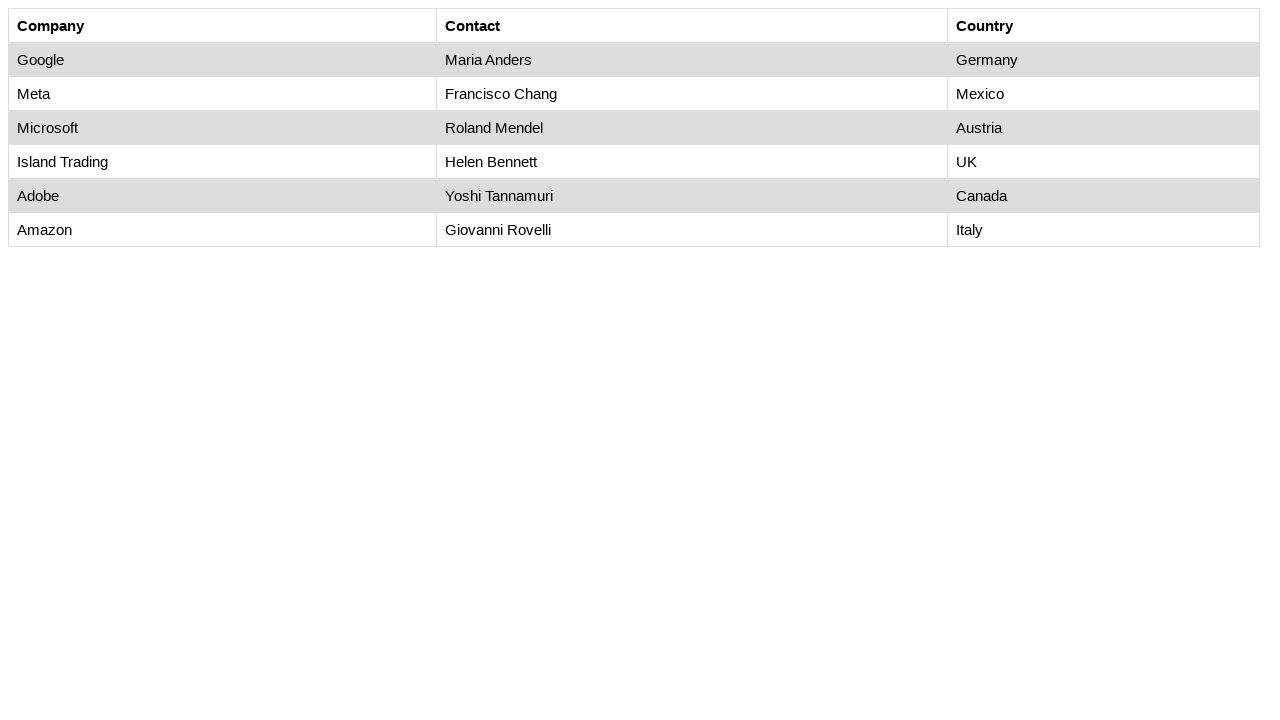

Located all column cells in second table row
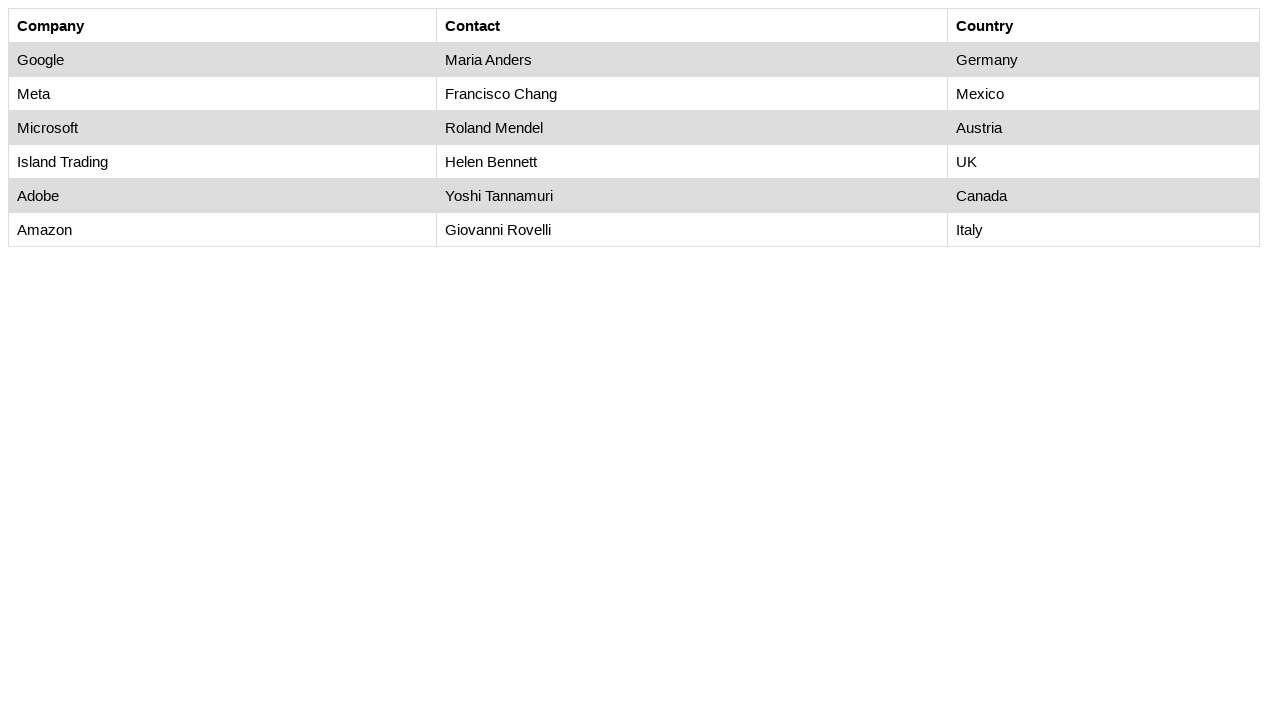

Determined column count: 3 columns in table
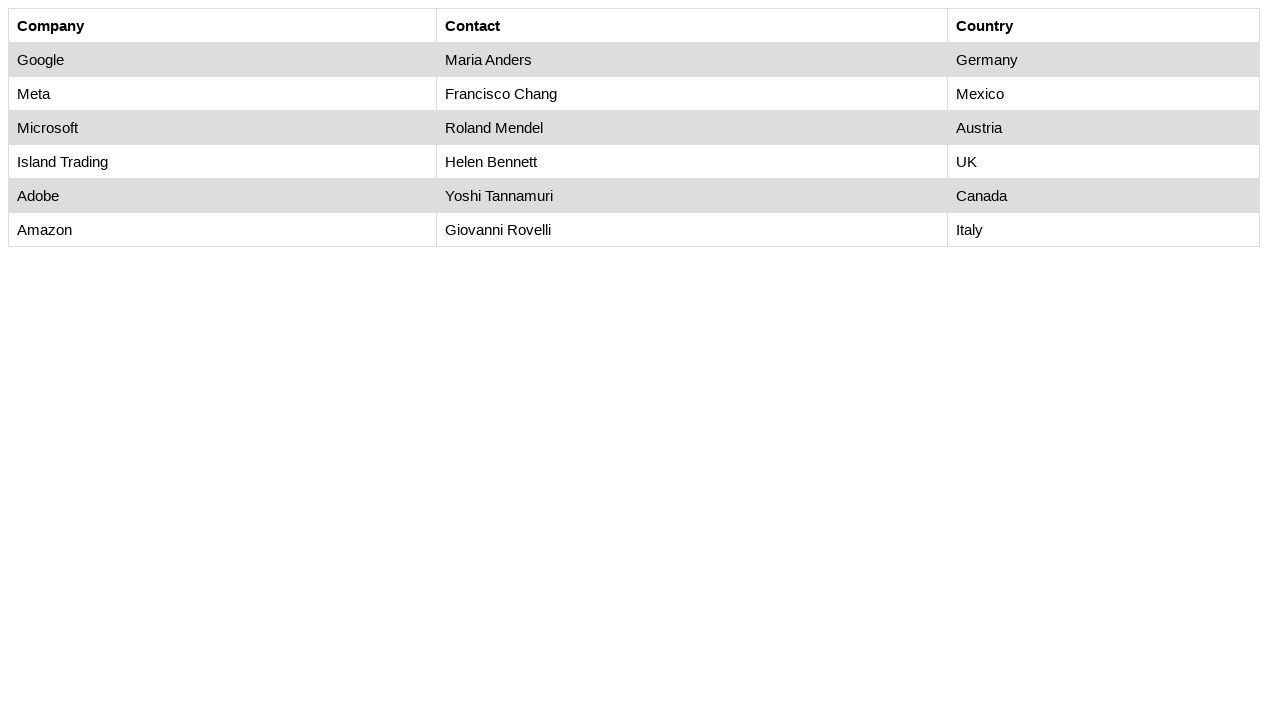

Retrieved cell content from row 2, column 1
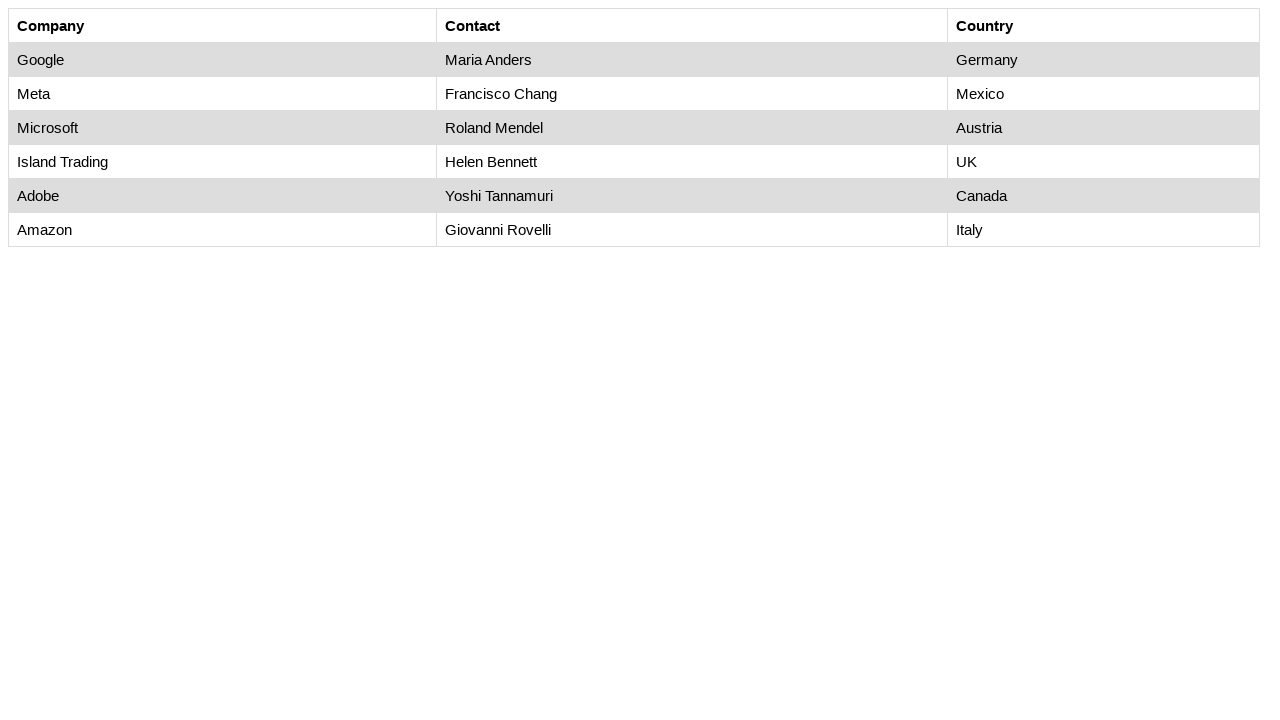

Retrieved cell content from row 2, column 2
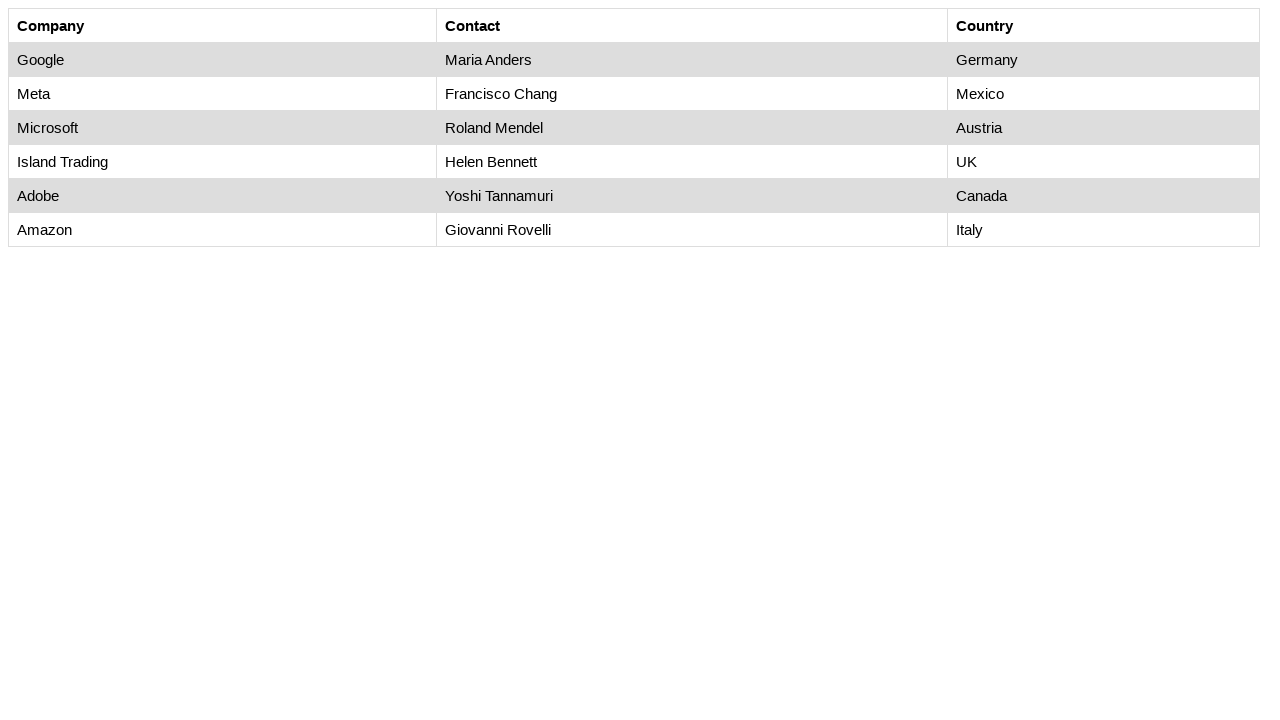

Retrieved cell content from row 2, column 3
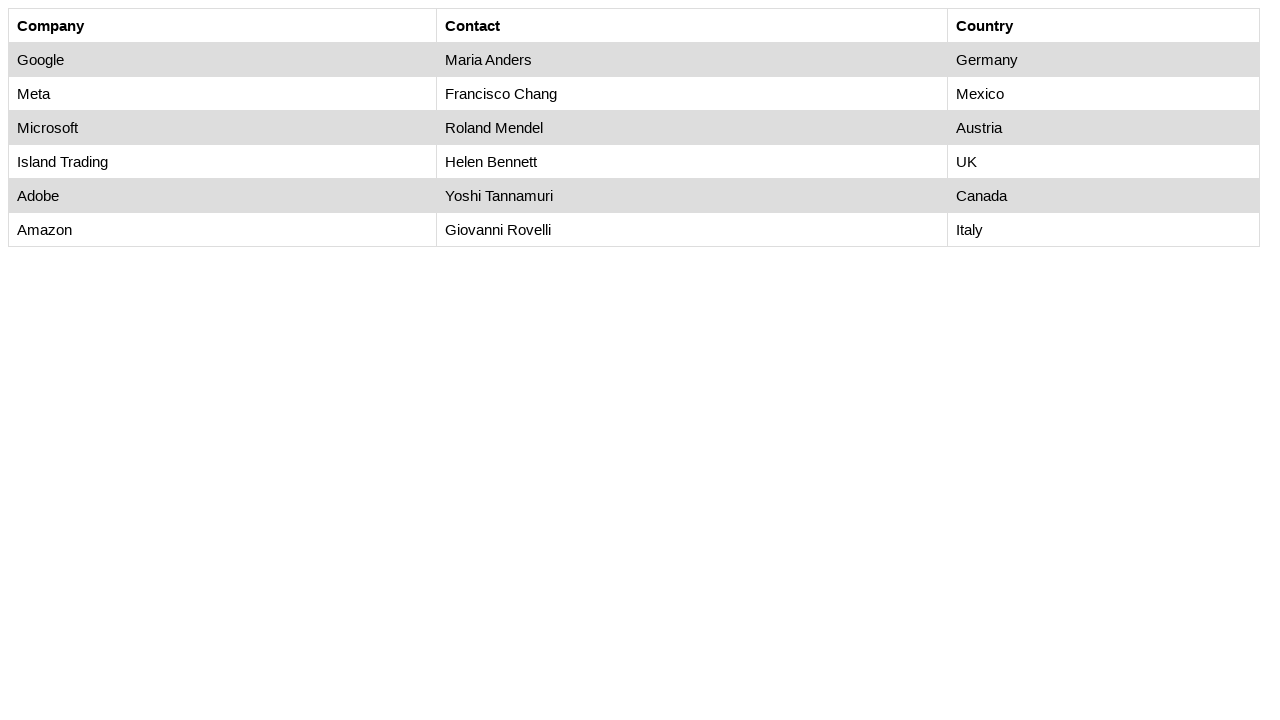

Retrieved cell content from row 3, column 1
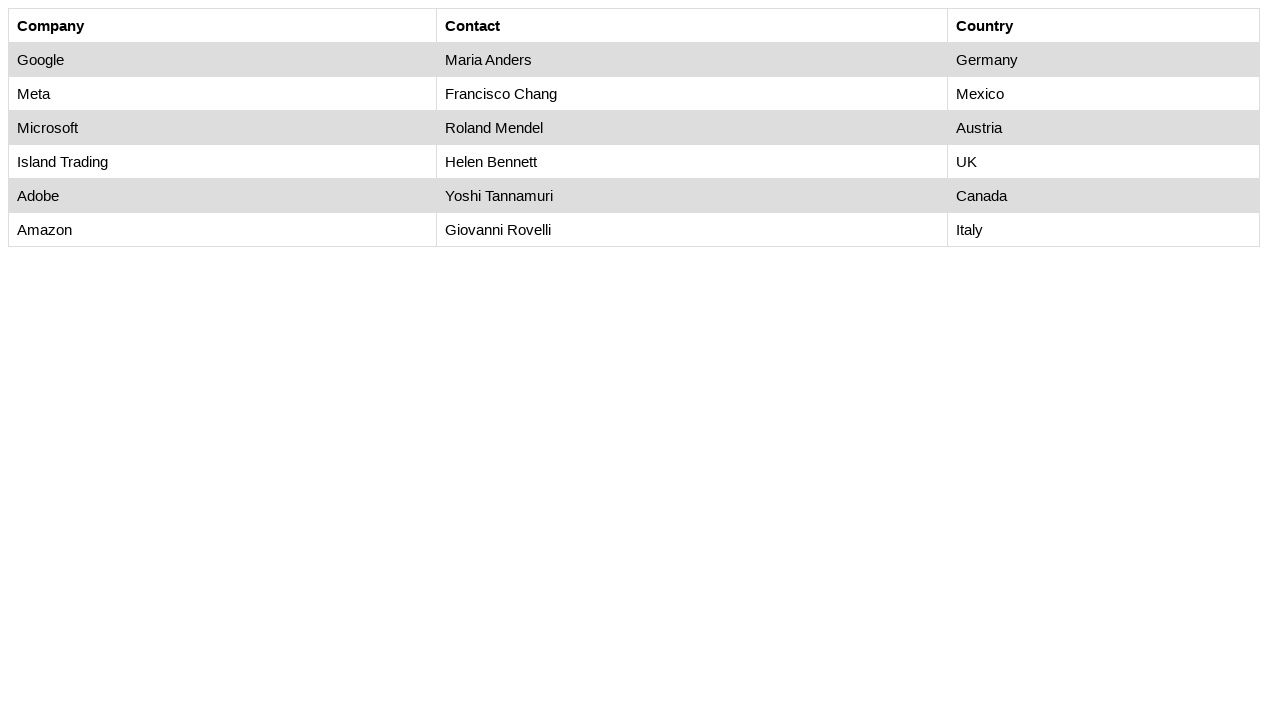

Retrieved cell content from row 3, column 2
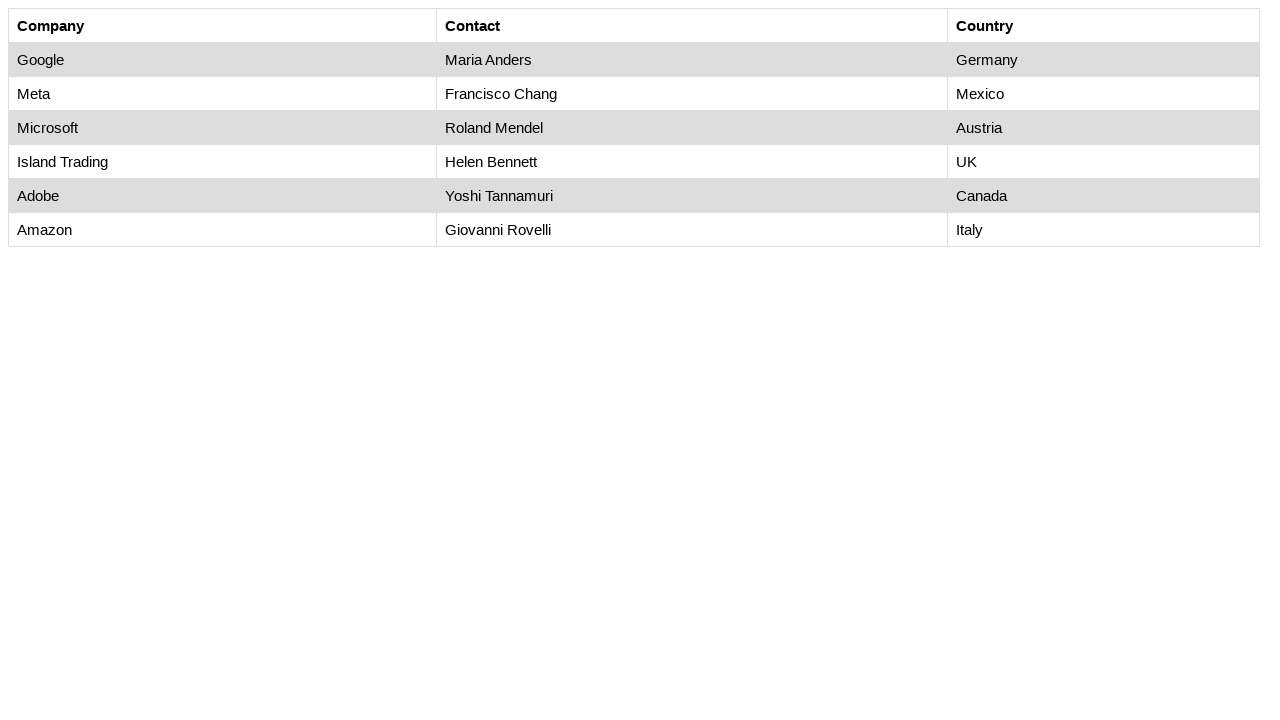

Retrieved cell content from row 3, column 3
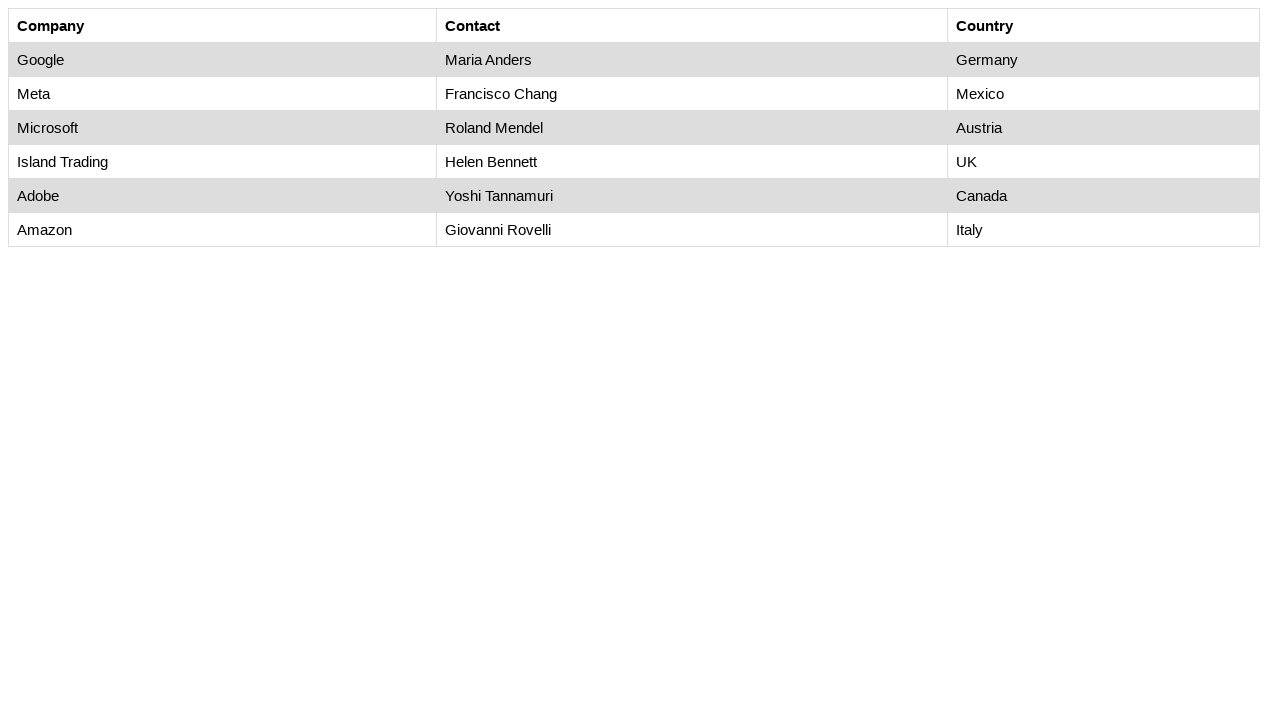

Retrieved cell content from row 4, column 1
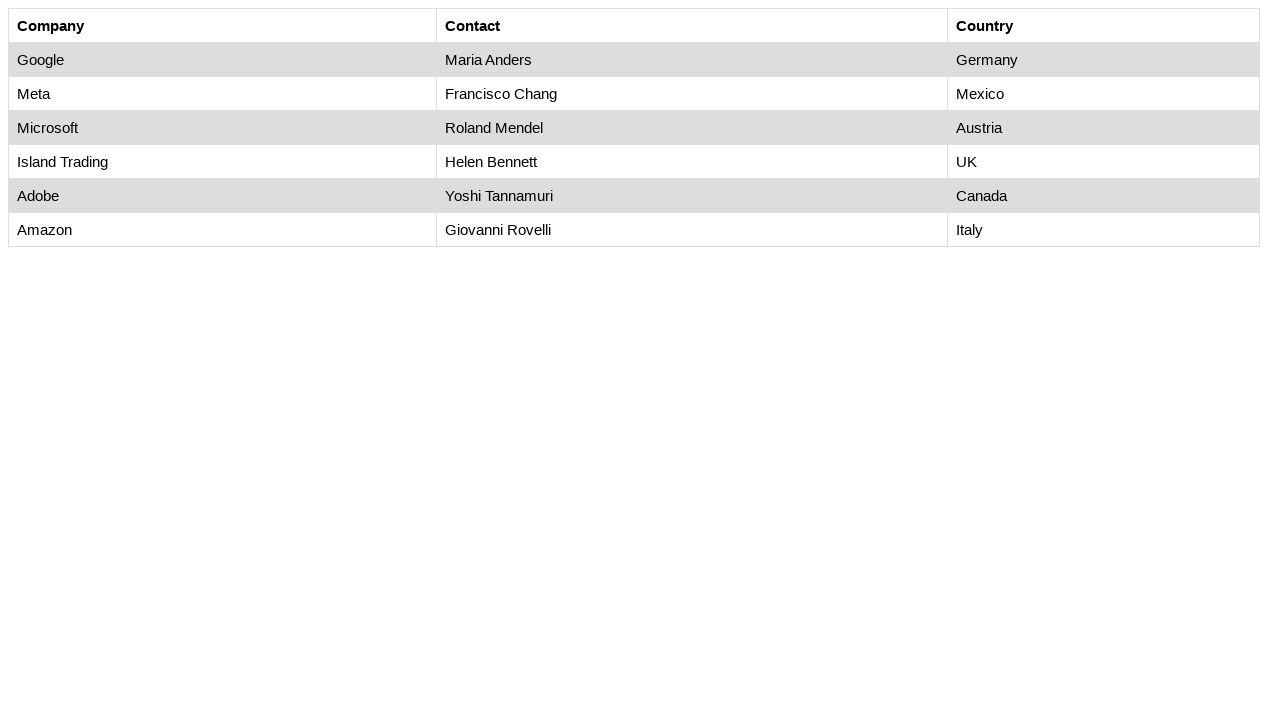

Retrieved cell content from row 4, column 2
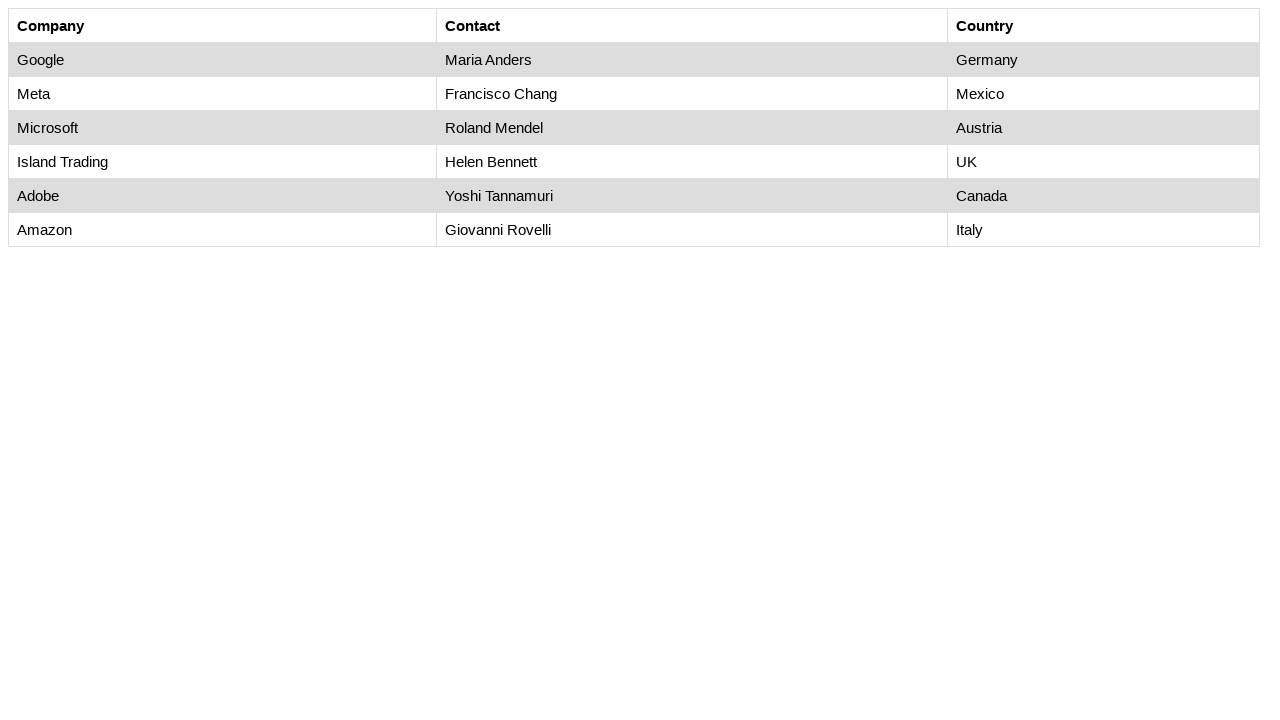

Retrieved cell content from row 4, column 3
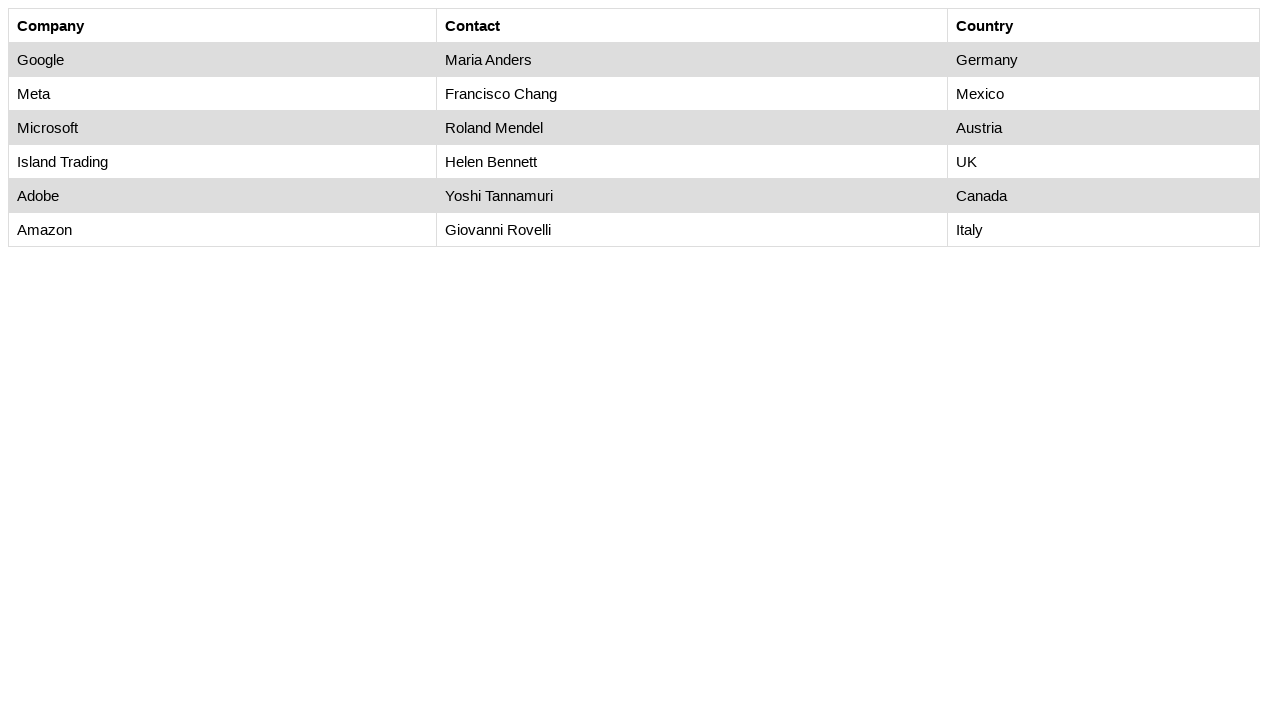

Retrieved cell content from row 5, column 1
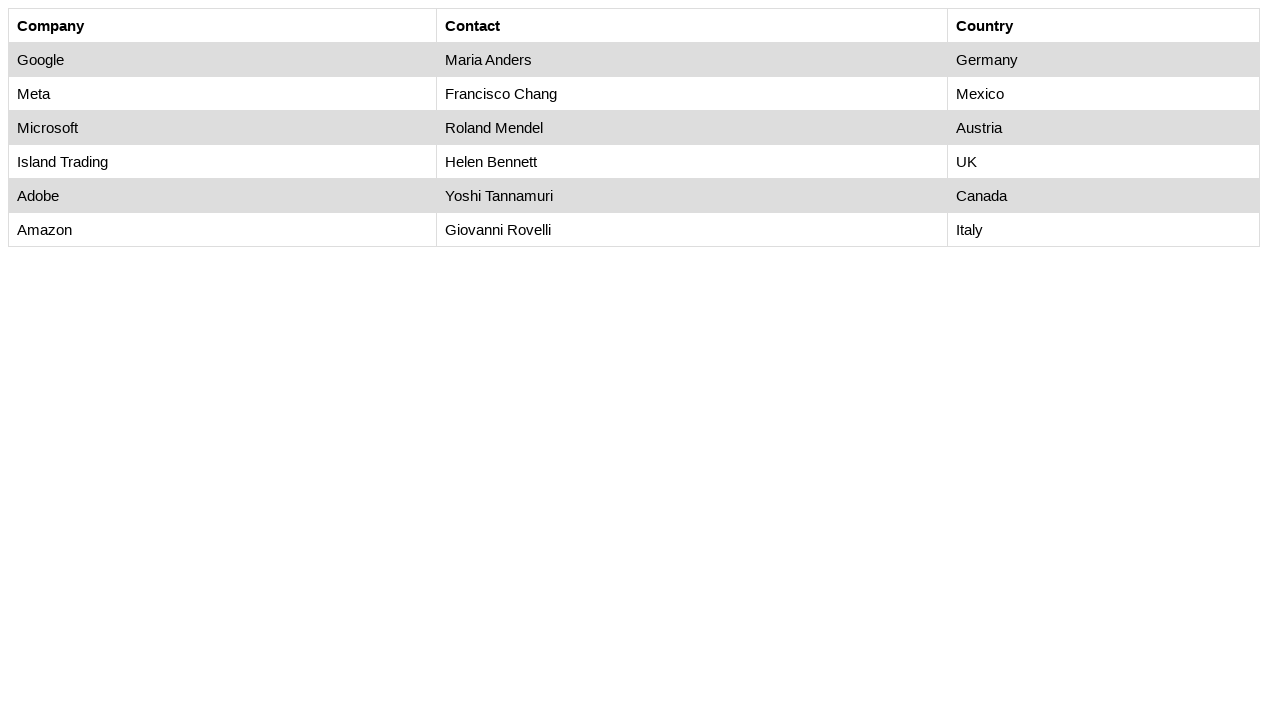

Retrieved cell content from row 5, column 2
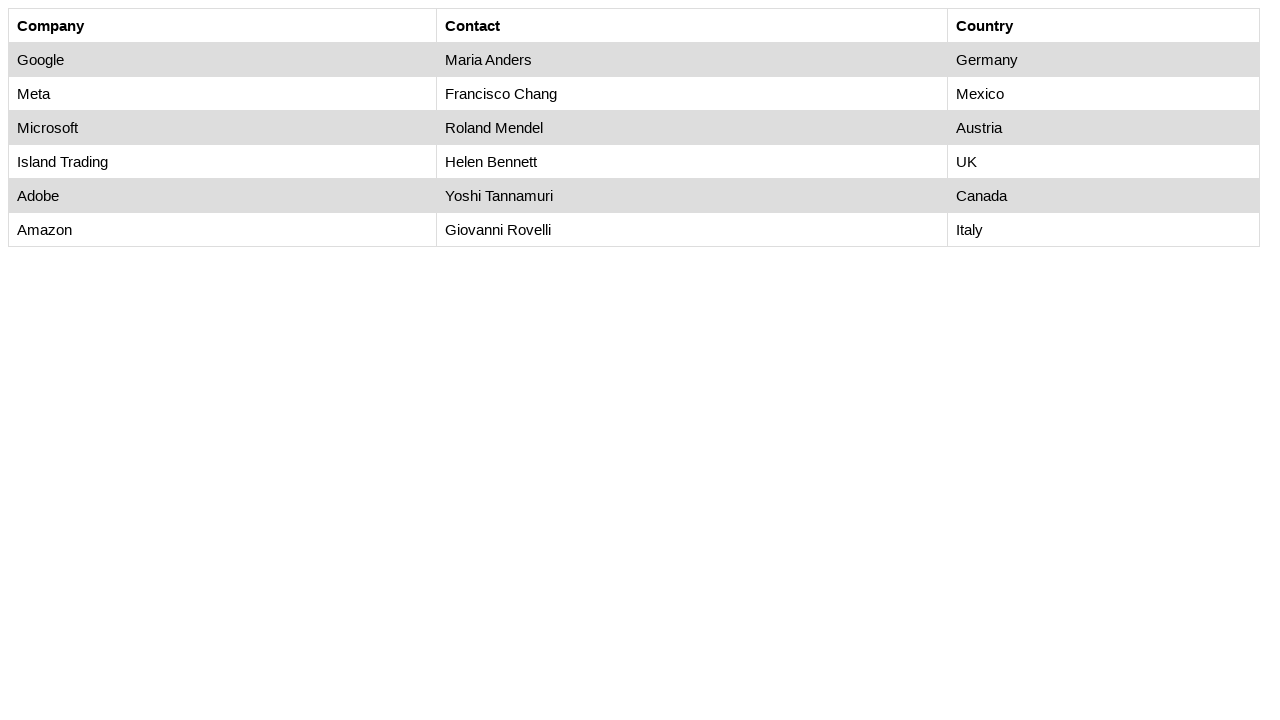

Found Helen Bennett in table cell
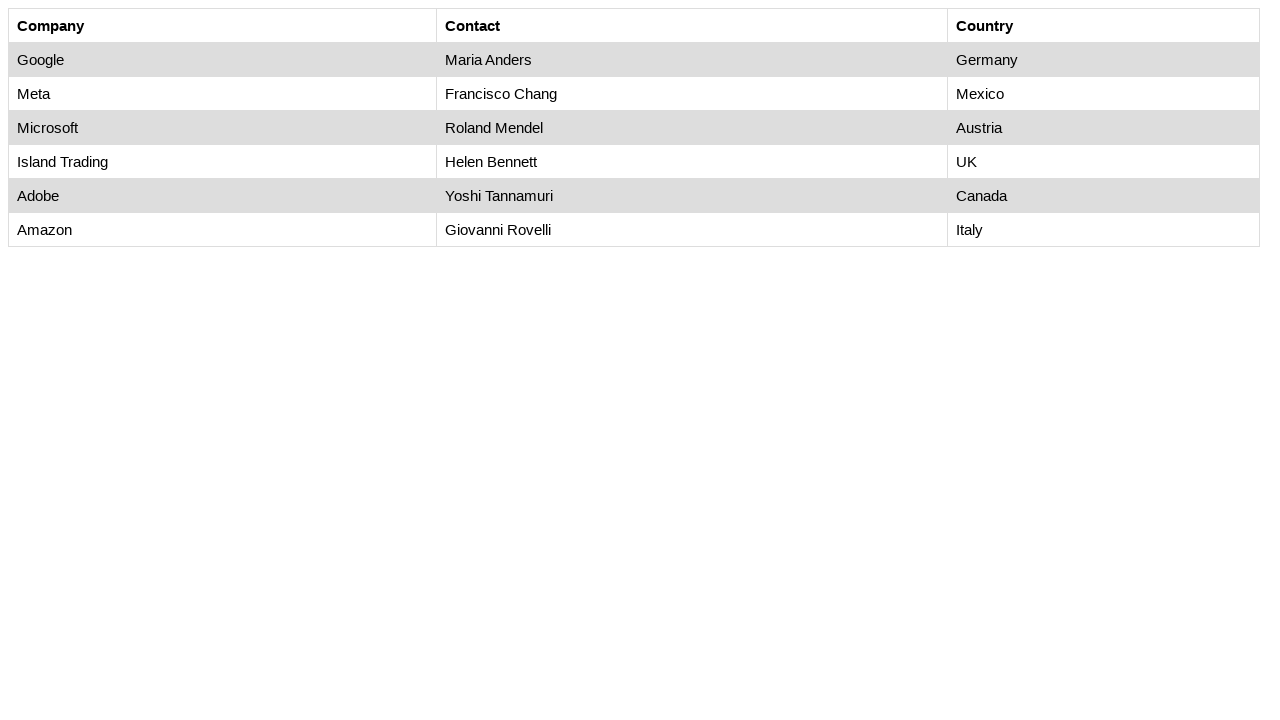

Retrieved country information for Helen Bennett: UK
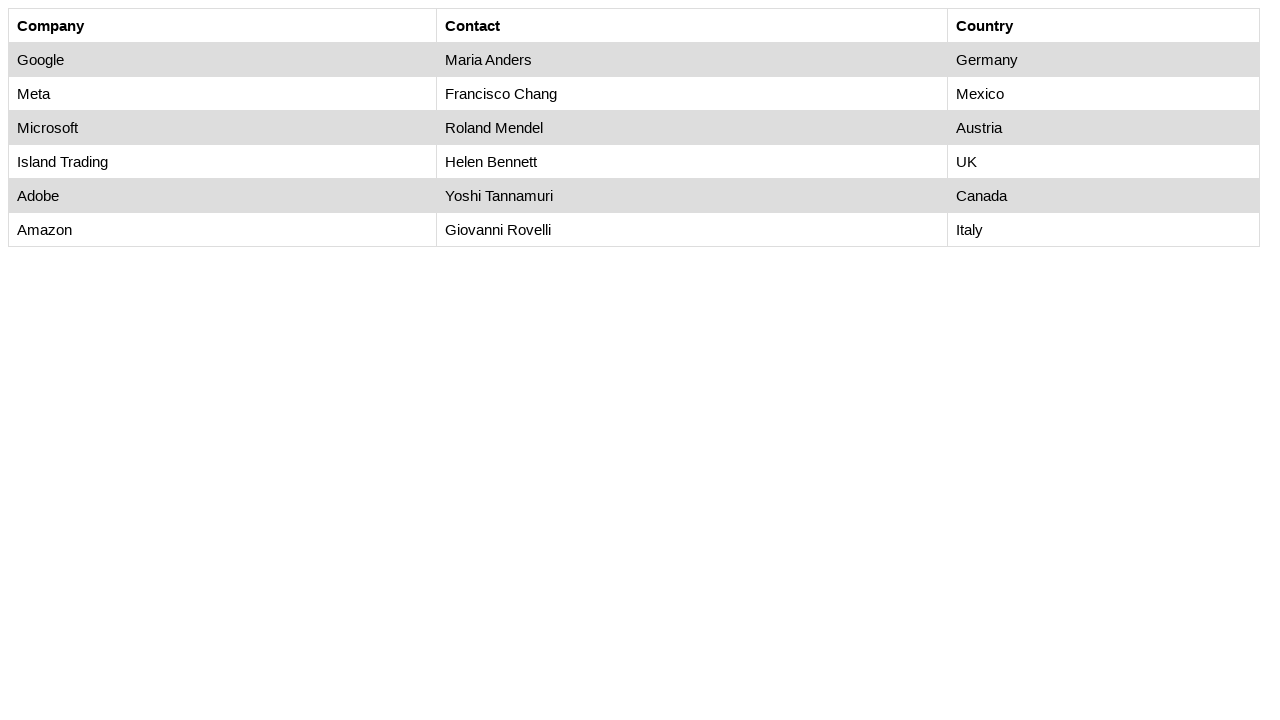

Retrieved cell content from row 6, column 1
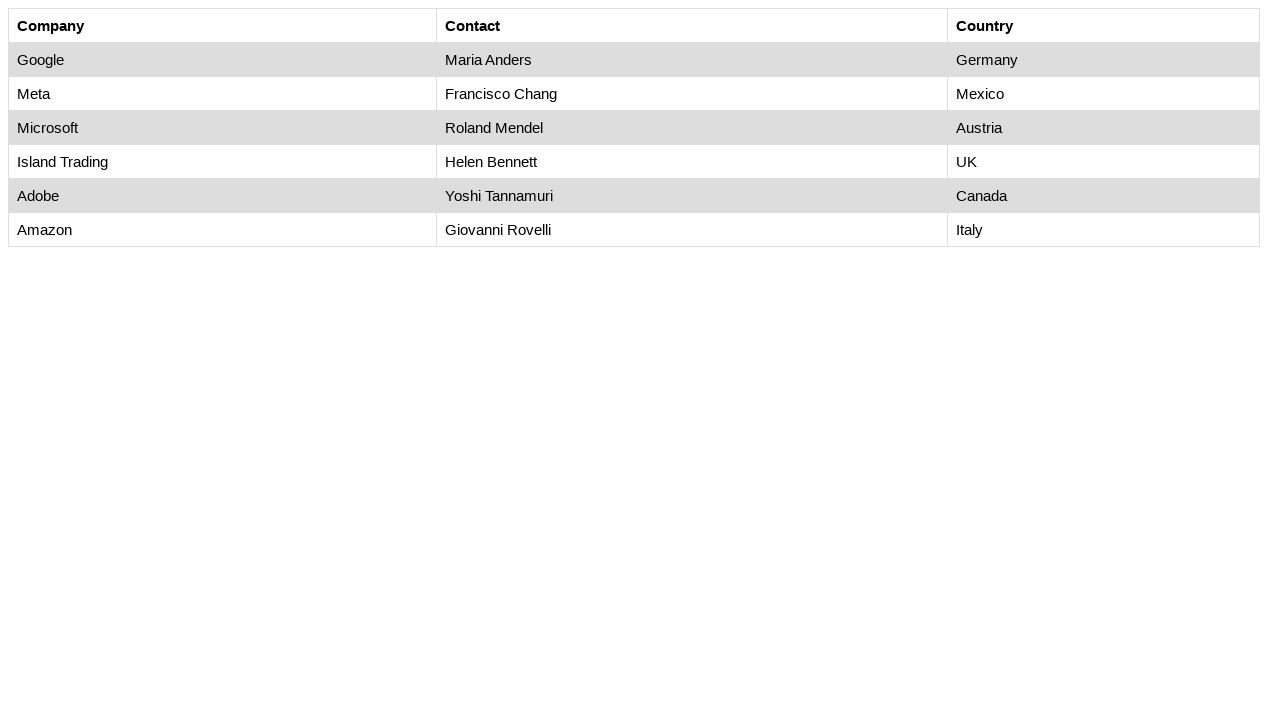

Retrieved cell content from row 6, column 2
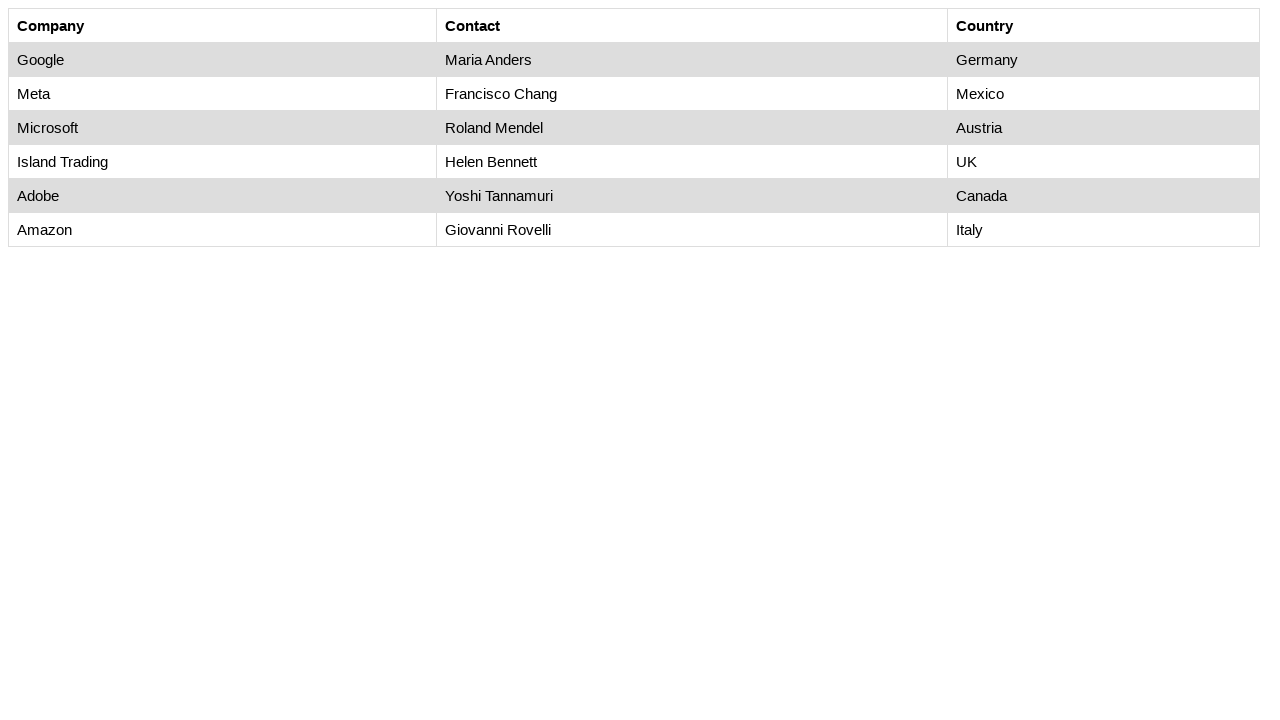

Retrieved cell content from row 6, column 3
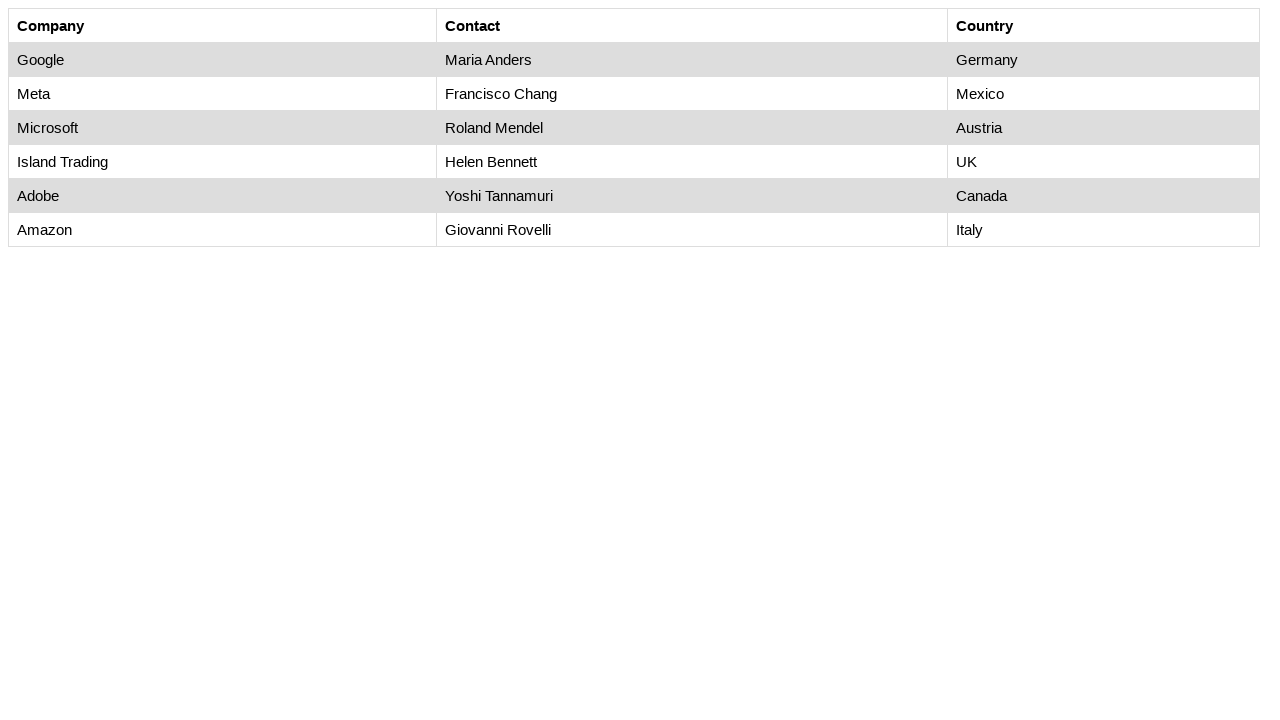

Retrieved cell content from row 7, column 1
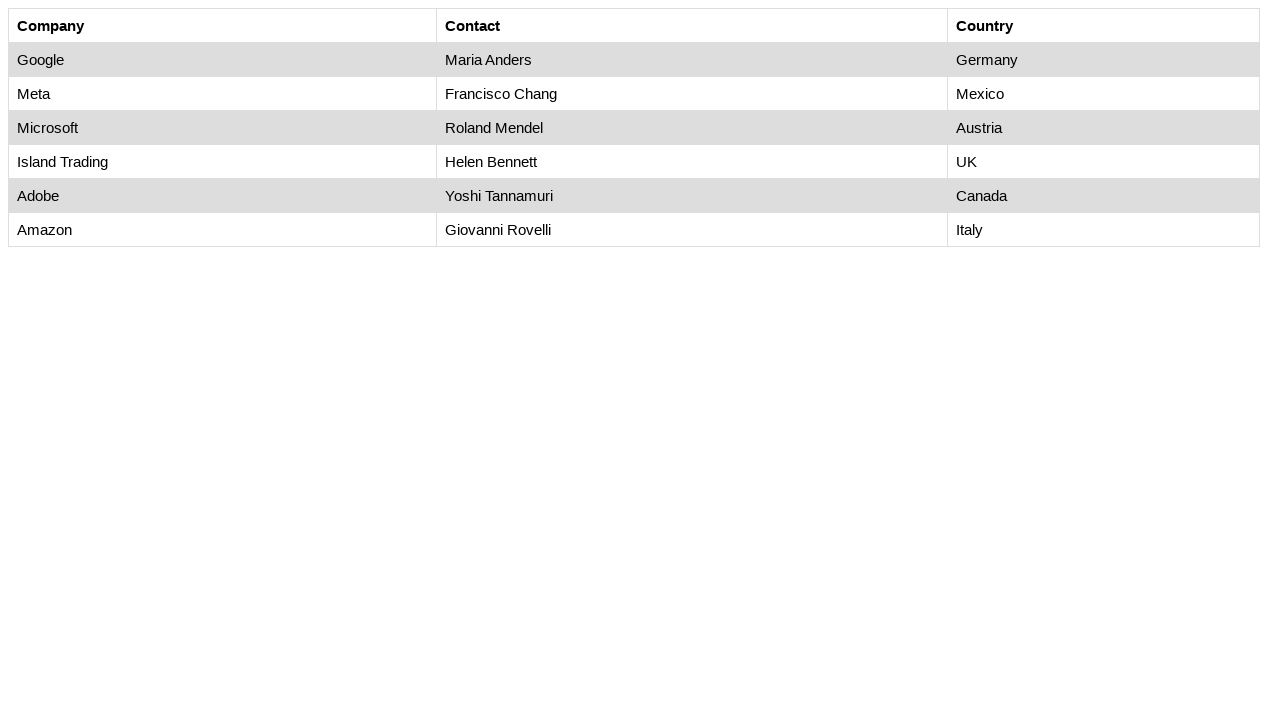

Retrieved cell content from row 7, column 2
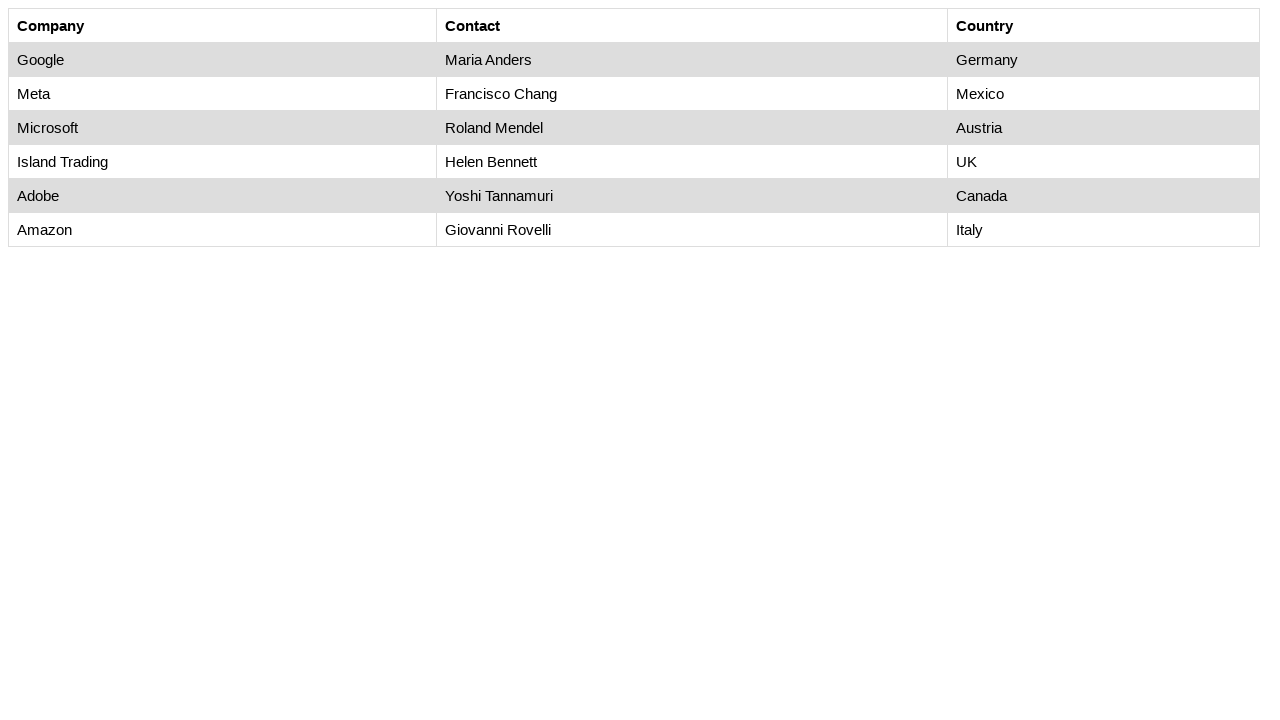

Retrieved cell content from row 7, column 3
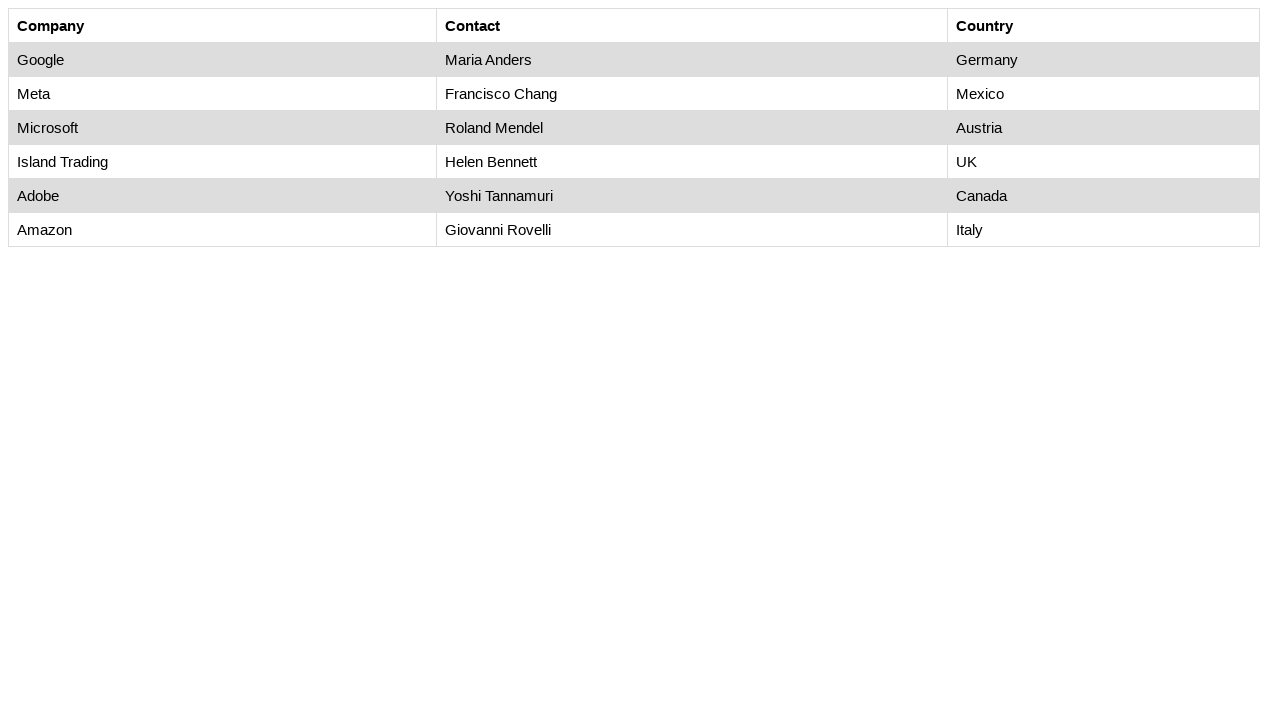

Navigated to second web table page (webtable1.html)
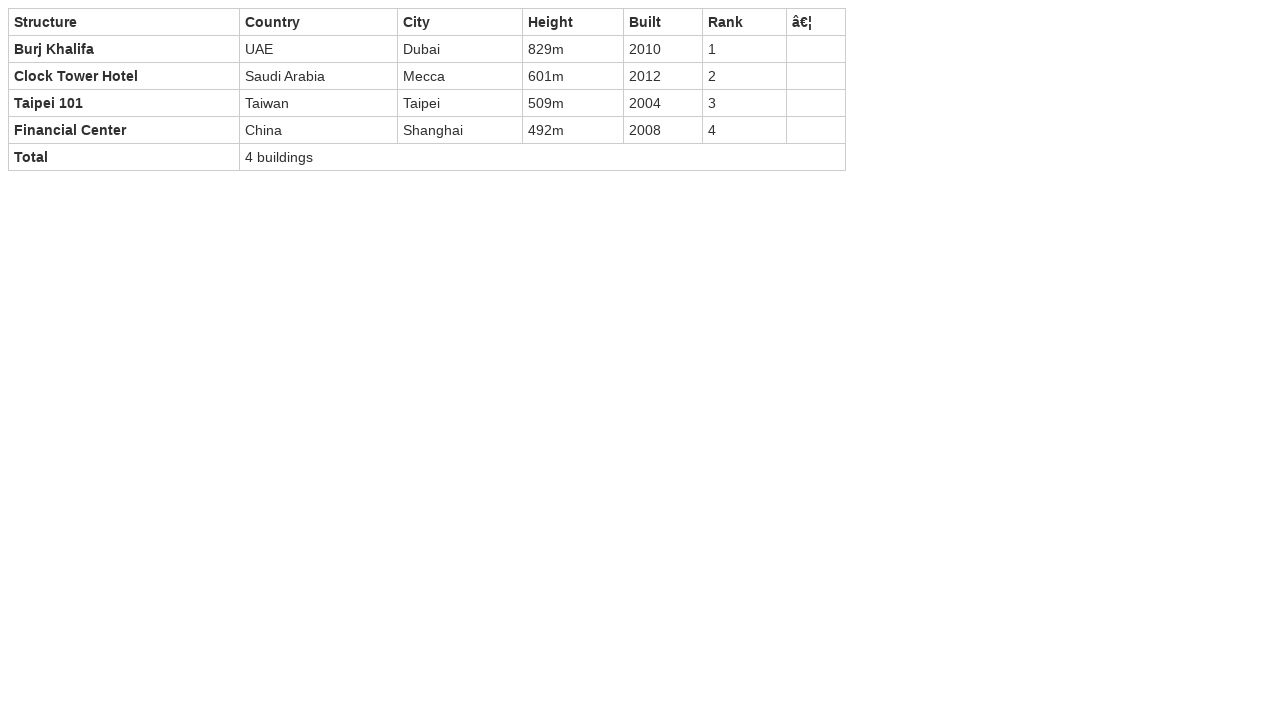

Located second table body element
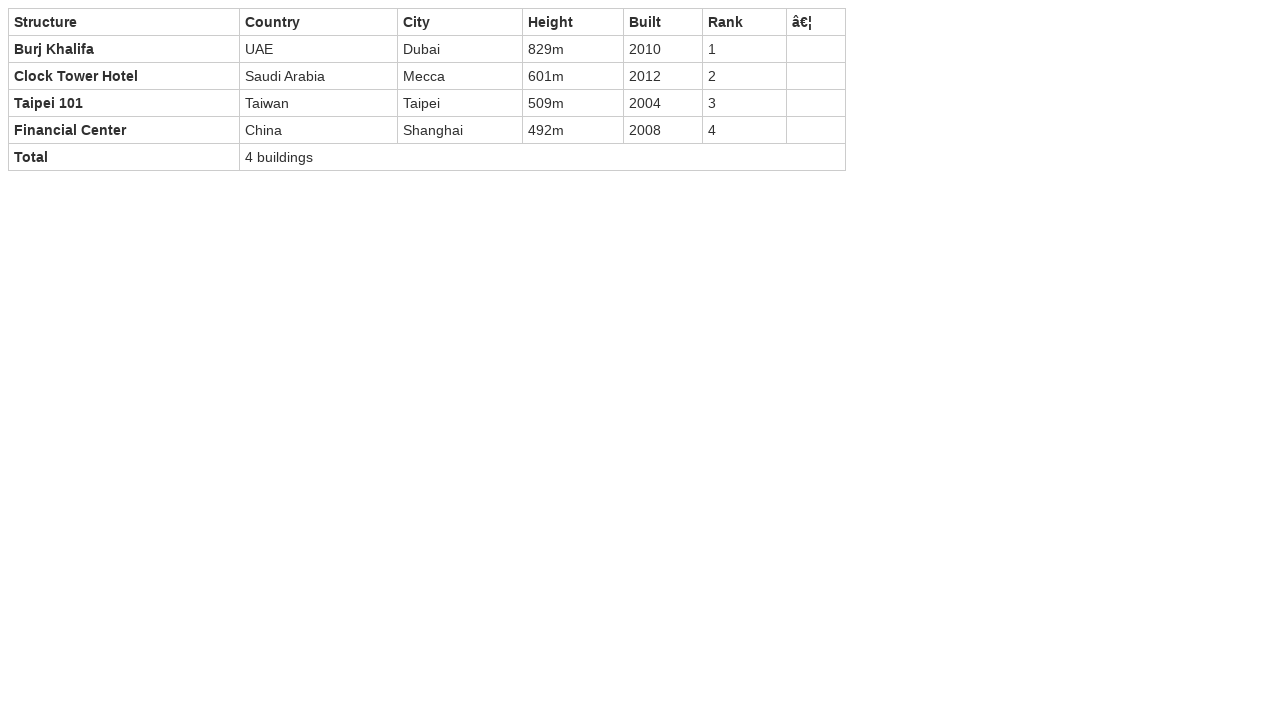

Retrieved all rows from second table
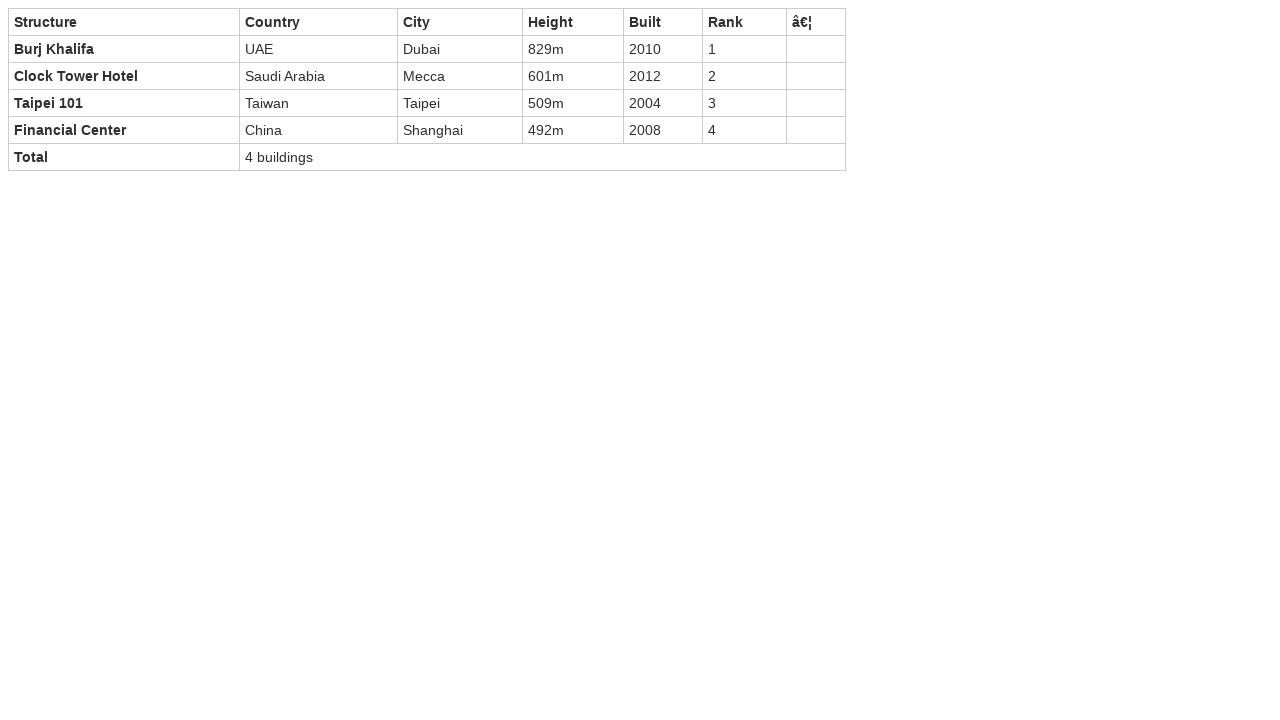

Retrieved all cells from current table row
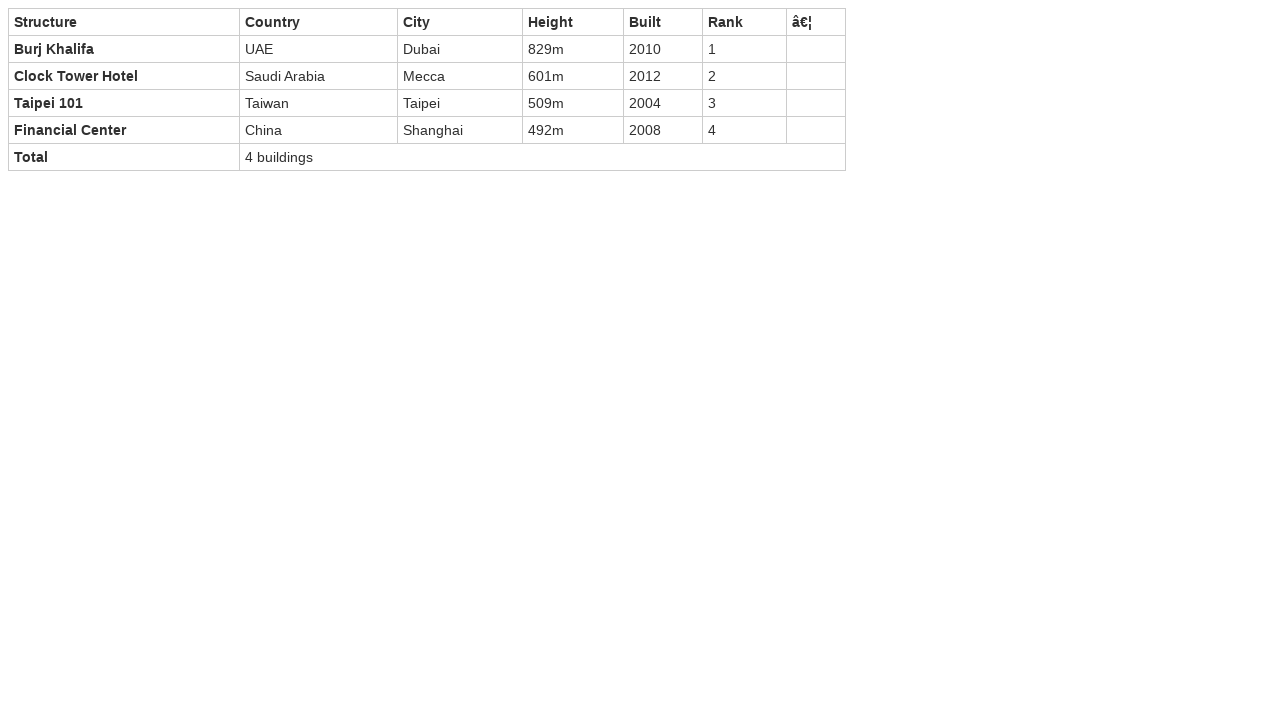

Checked cell content: UAE
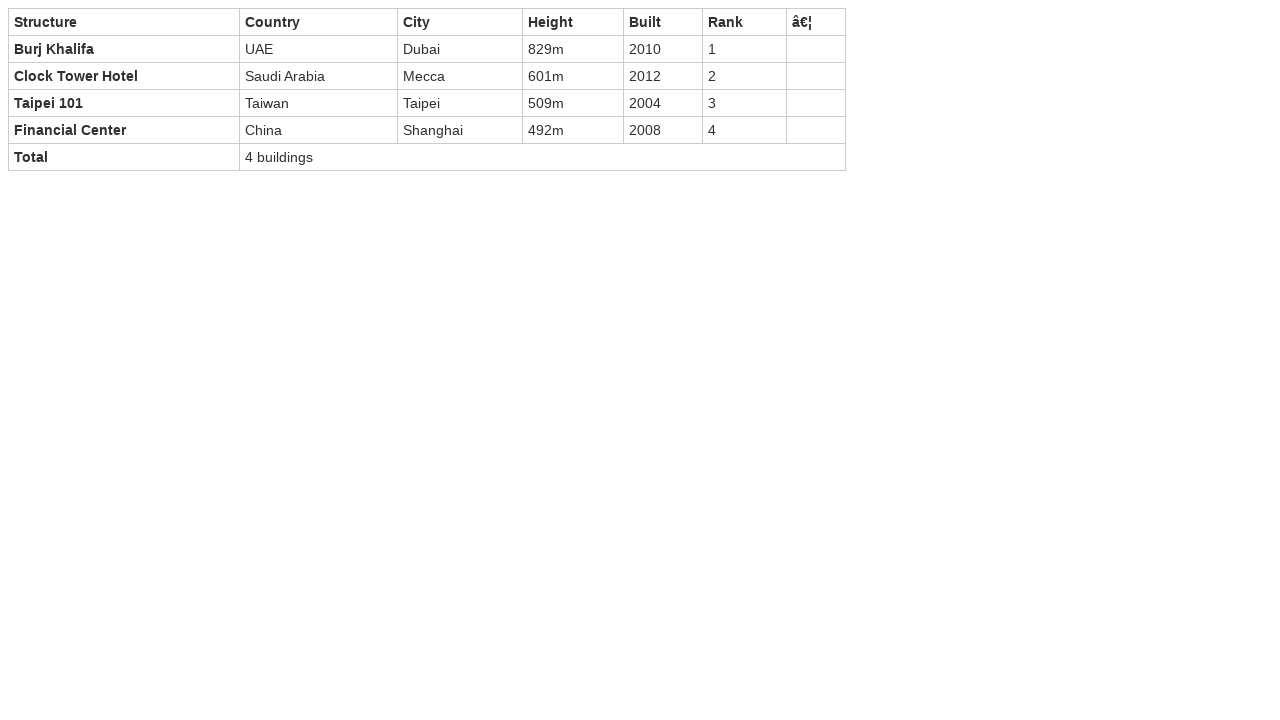

Found UAE in second table cell
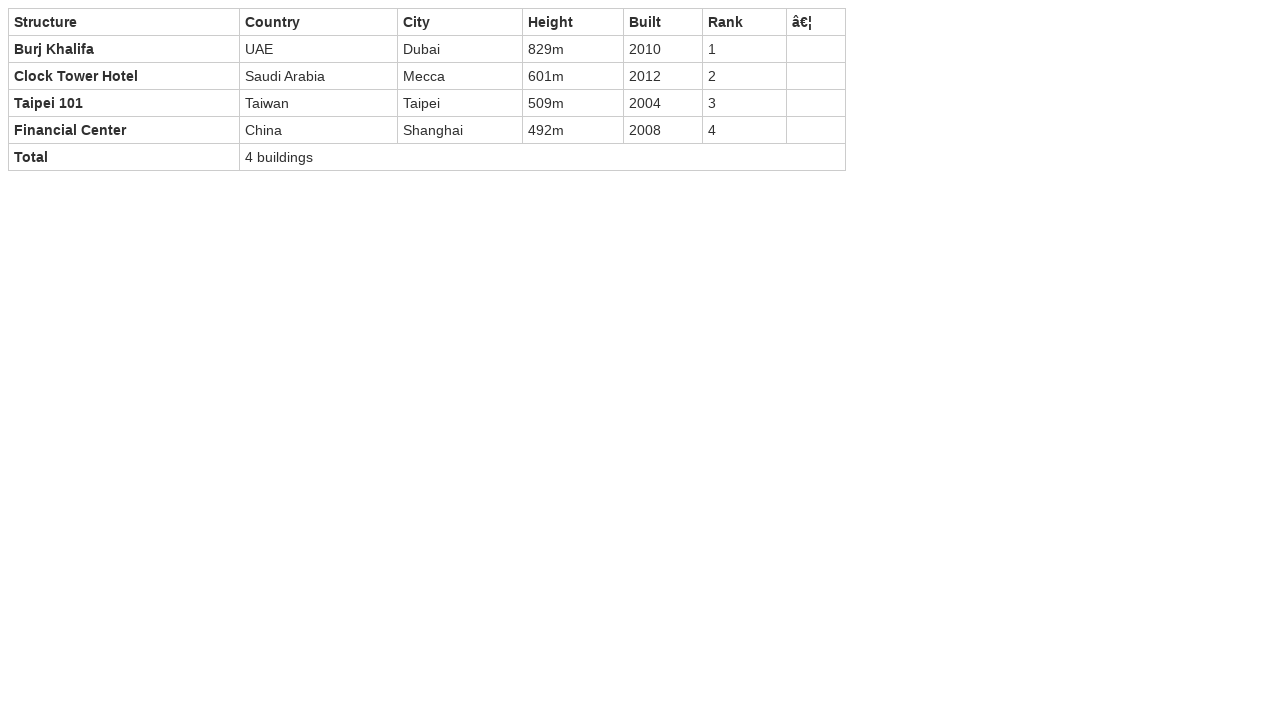

Retrieved all cells from current table row
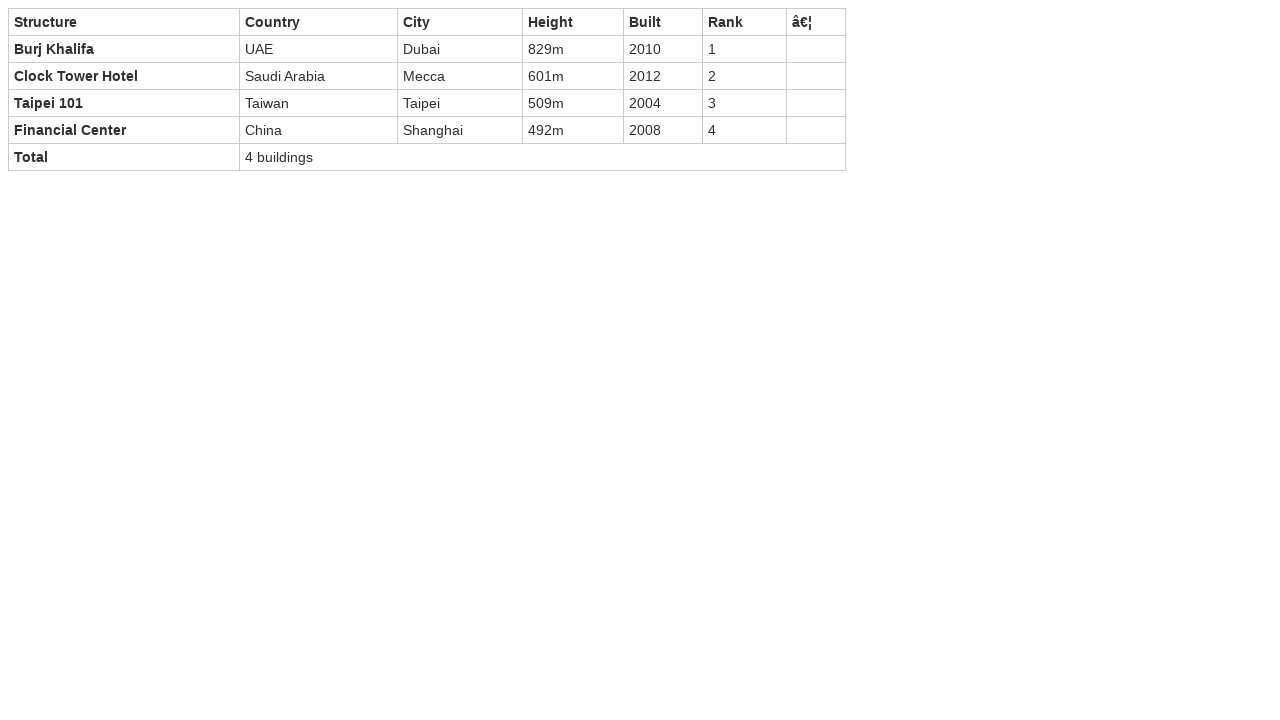

Checked cell content: Saudi Arabia
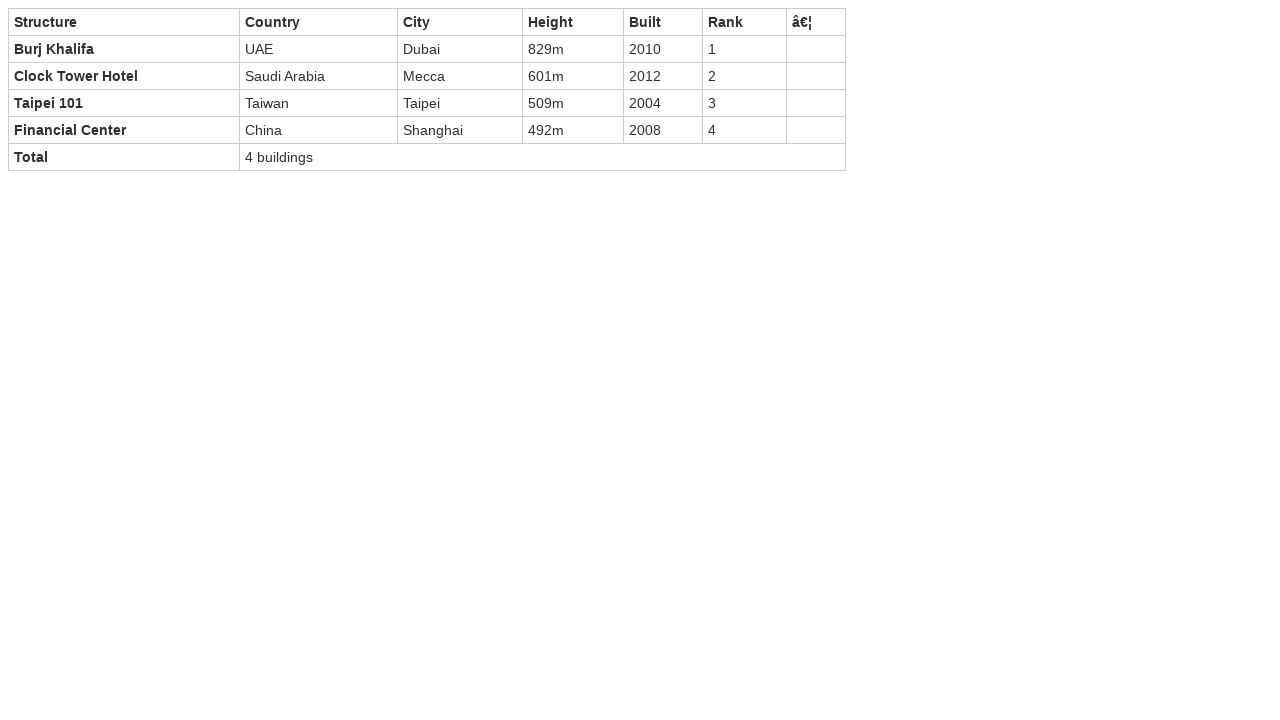

Checked cell content: Mecca
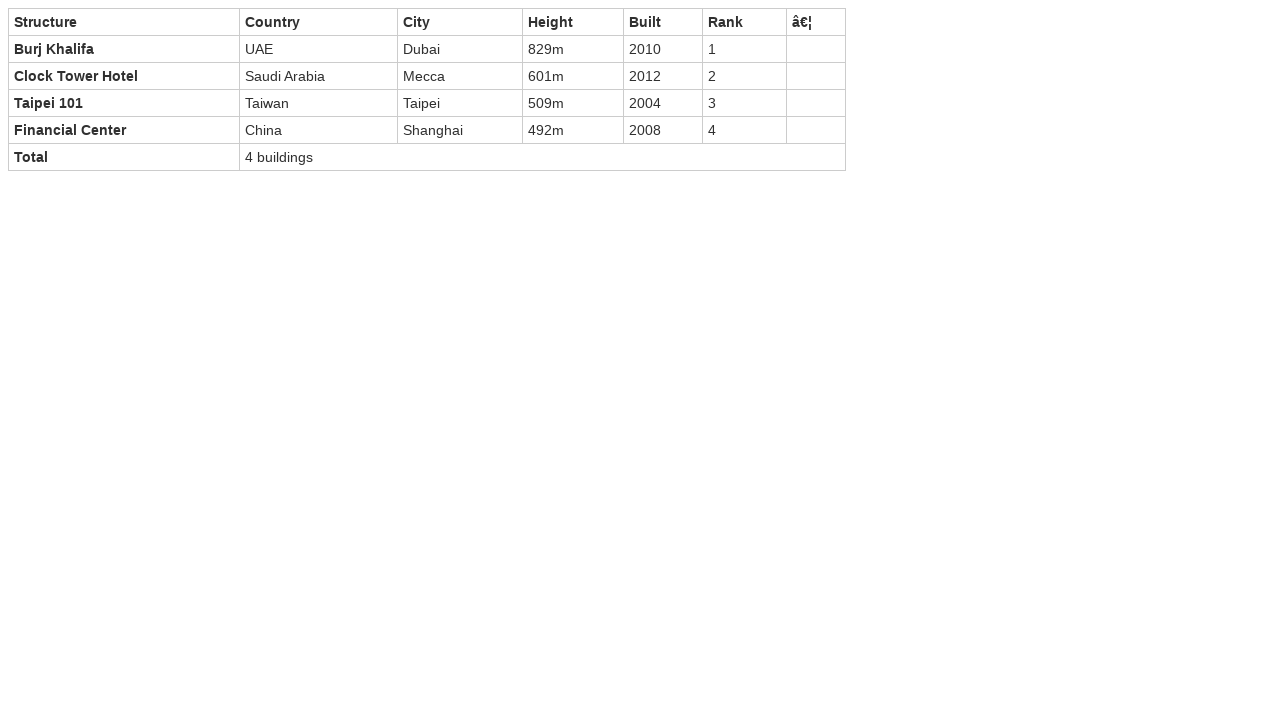

Checked cell content: 601m
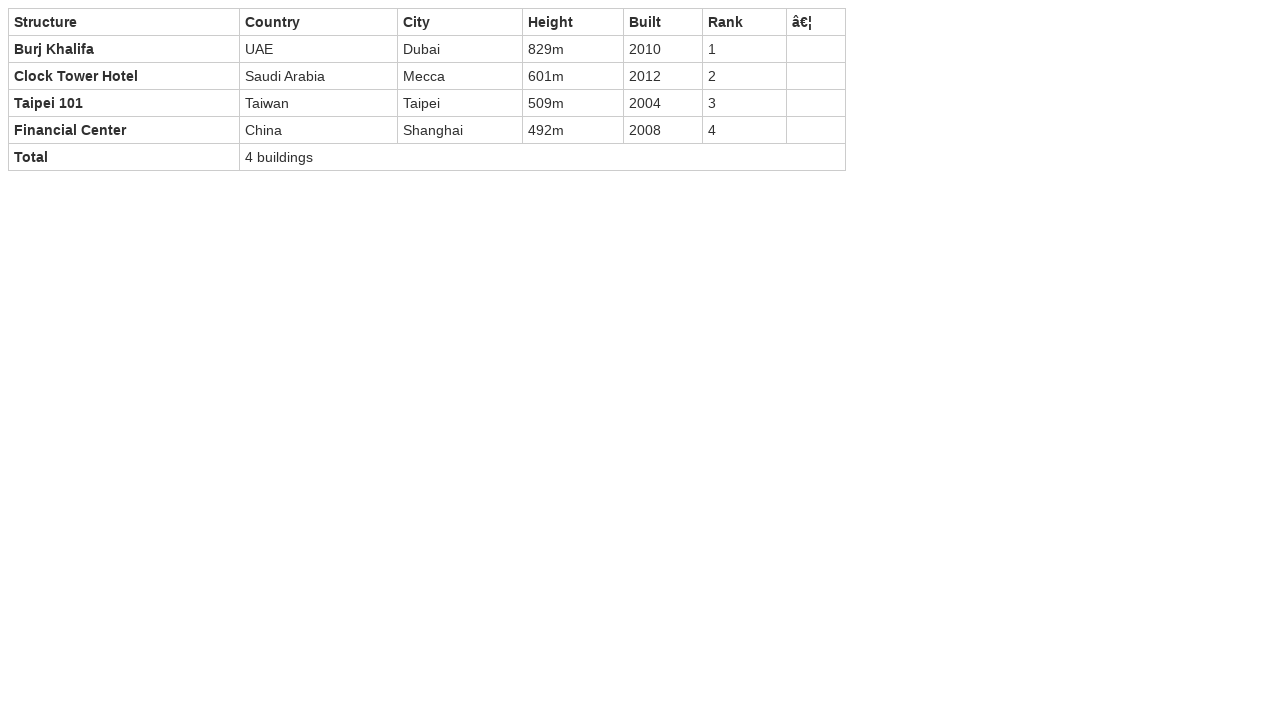

Checked cell content: 2012
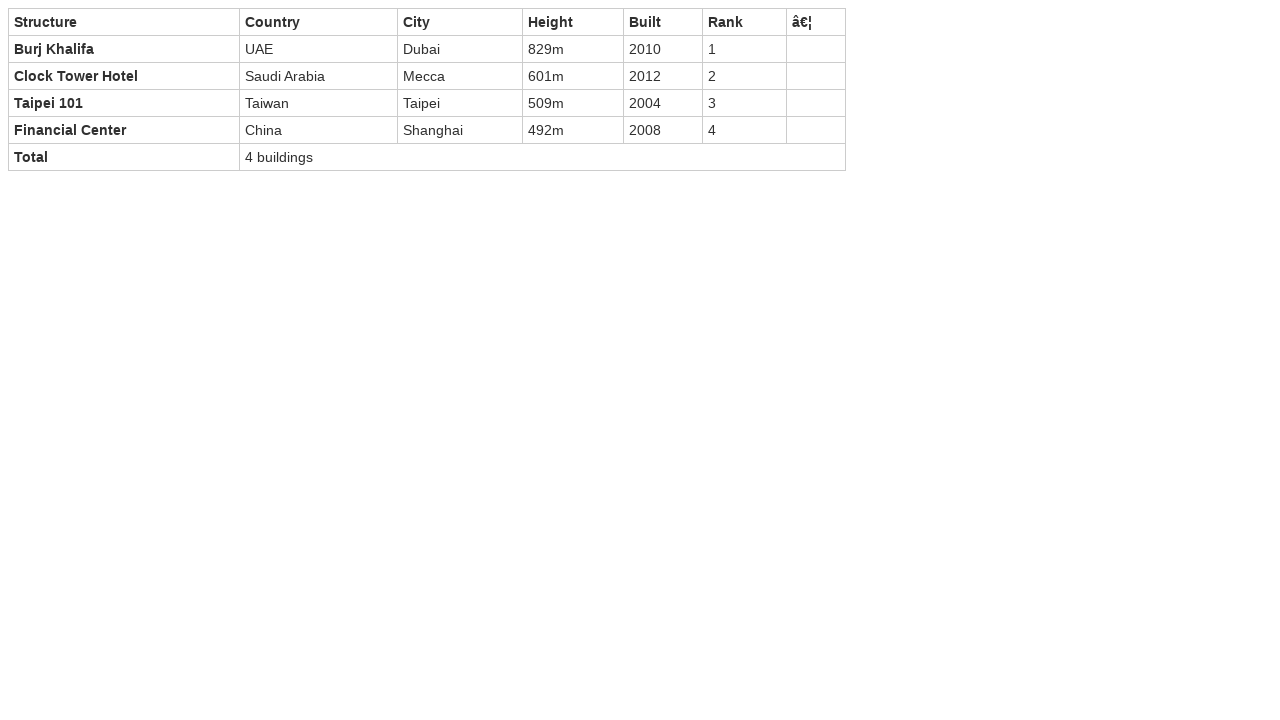

Checked cell content: 2
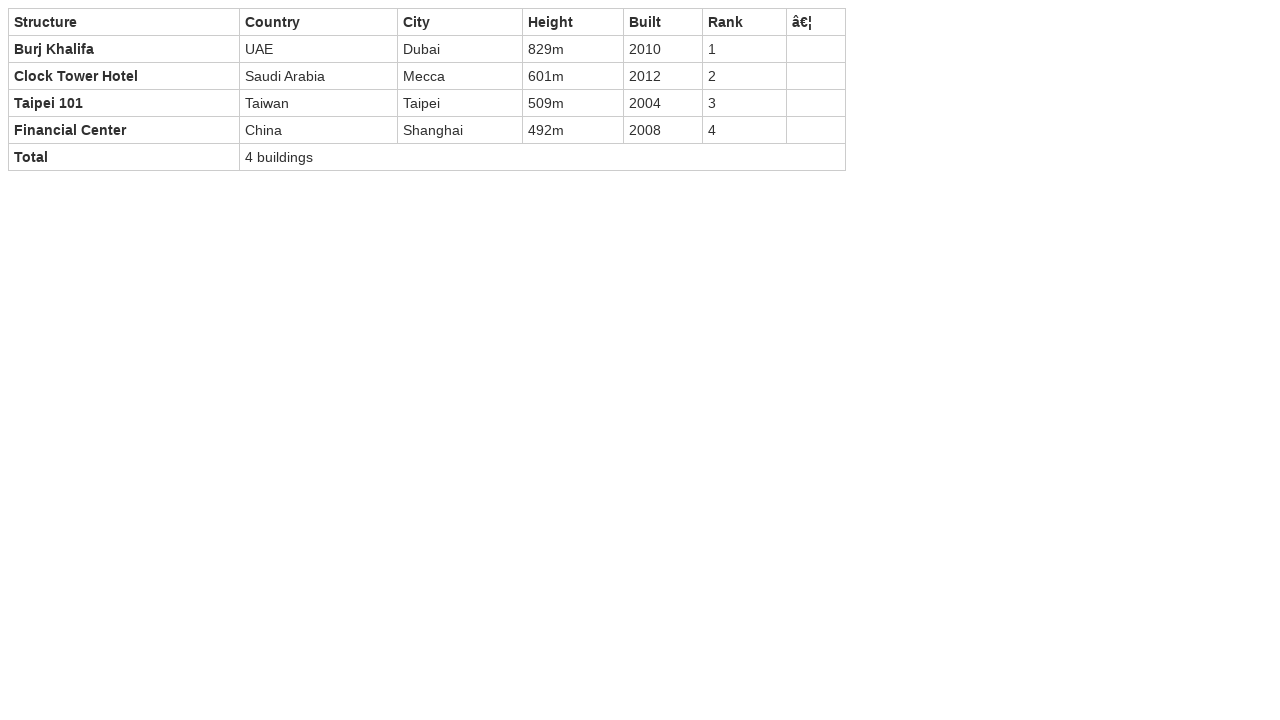

Checked cell content: 
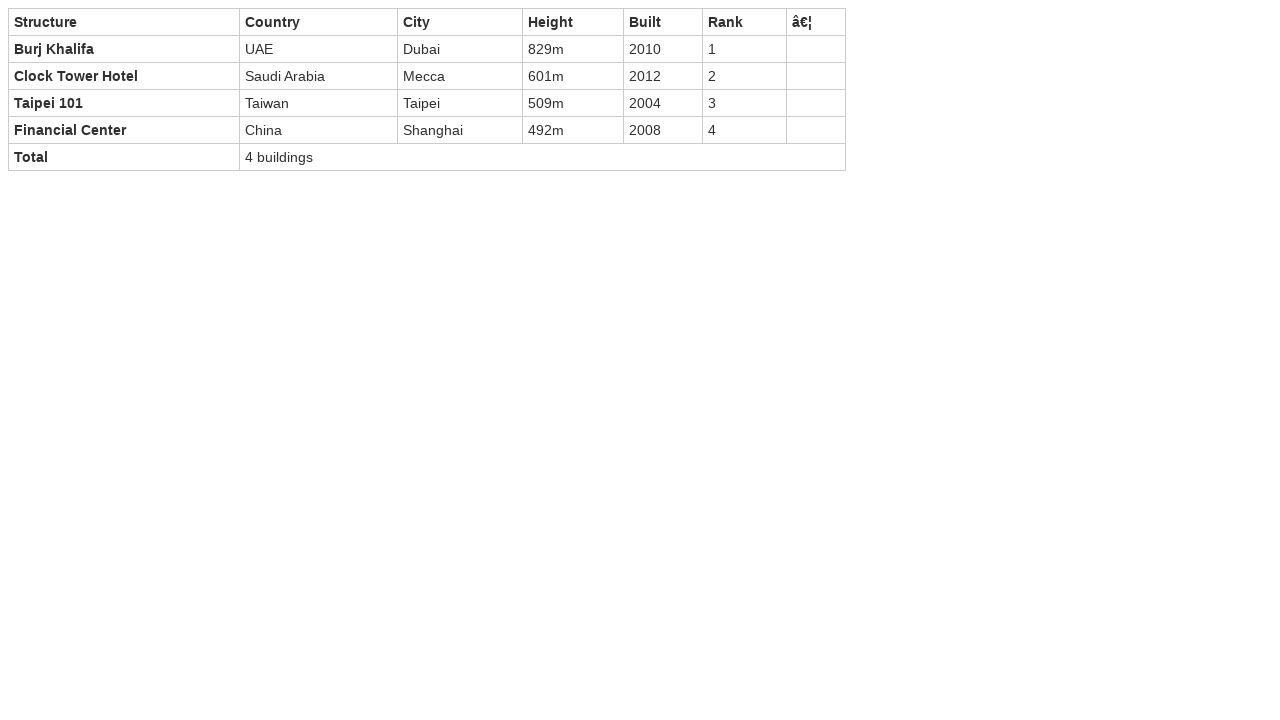

Retrieved all cells from current table row
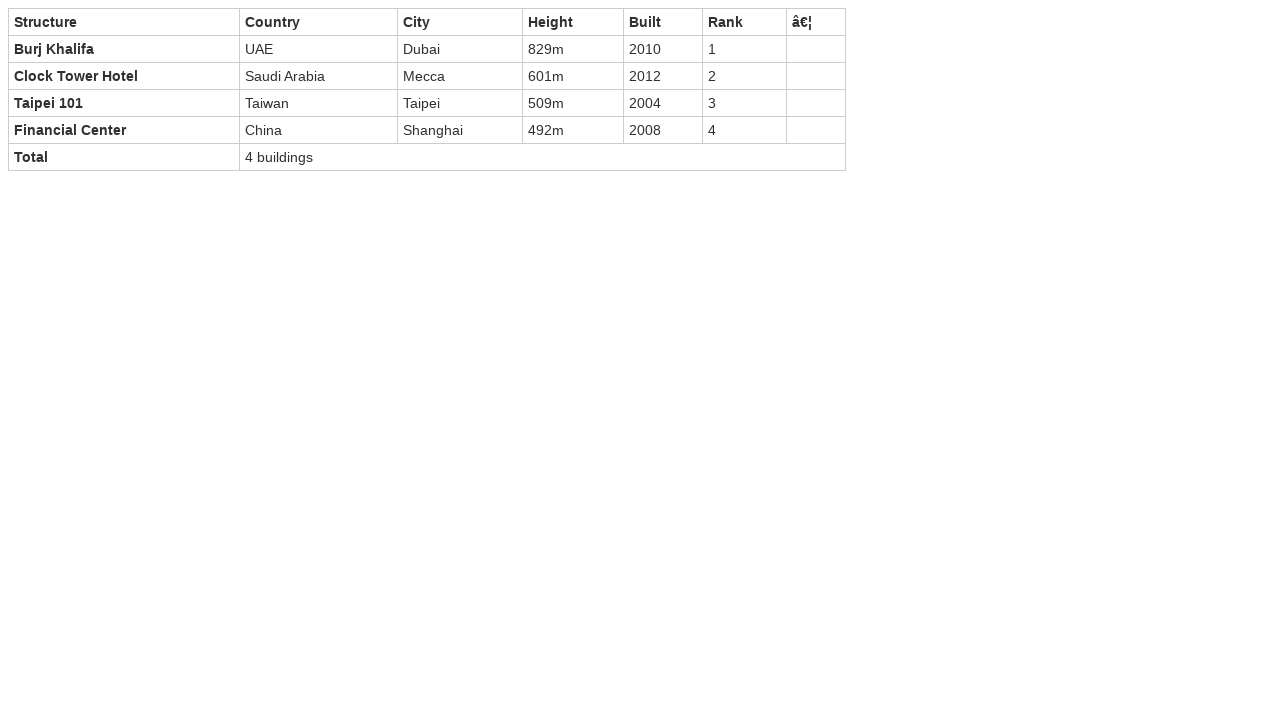

Checked cell content: Taiwan
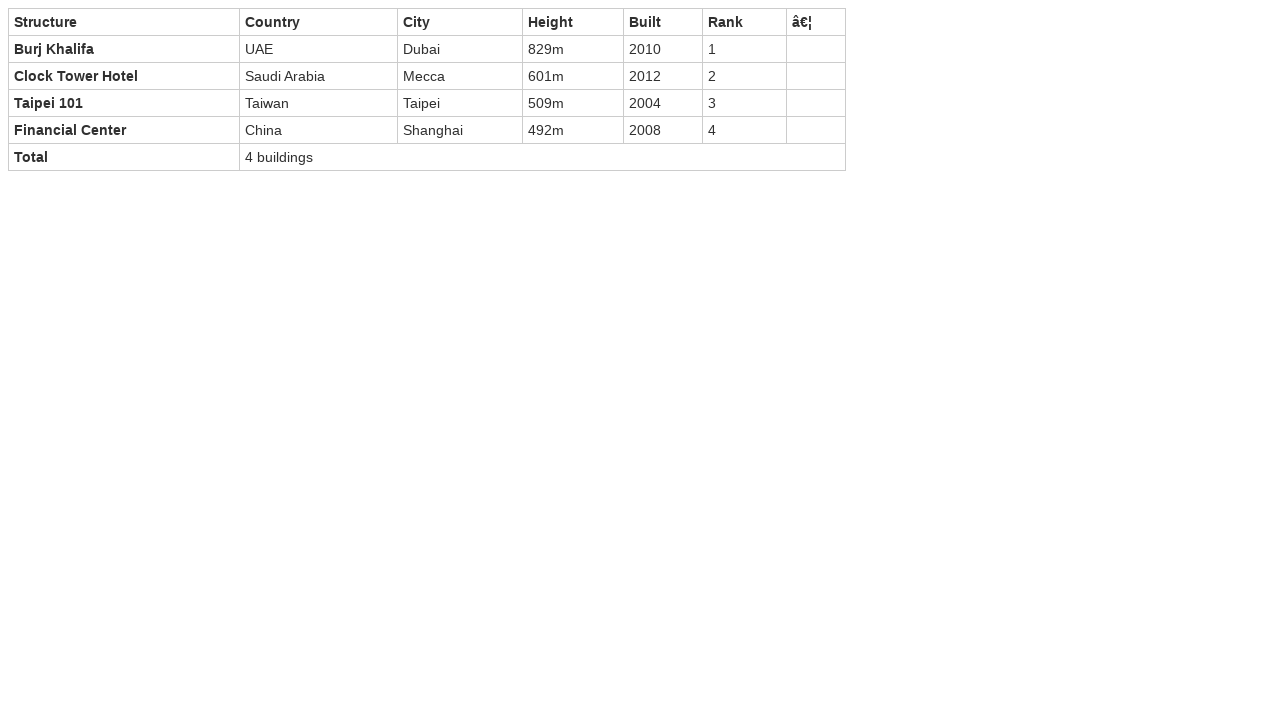

Checked cell content: Taipei
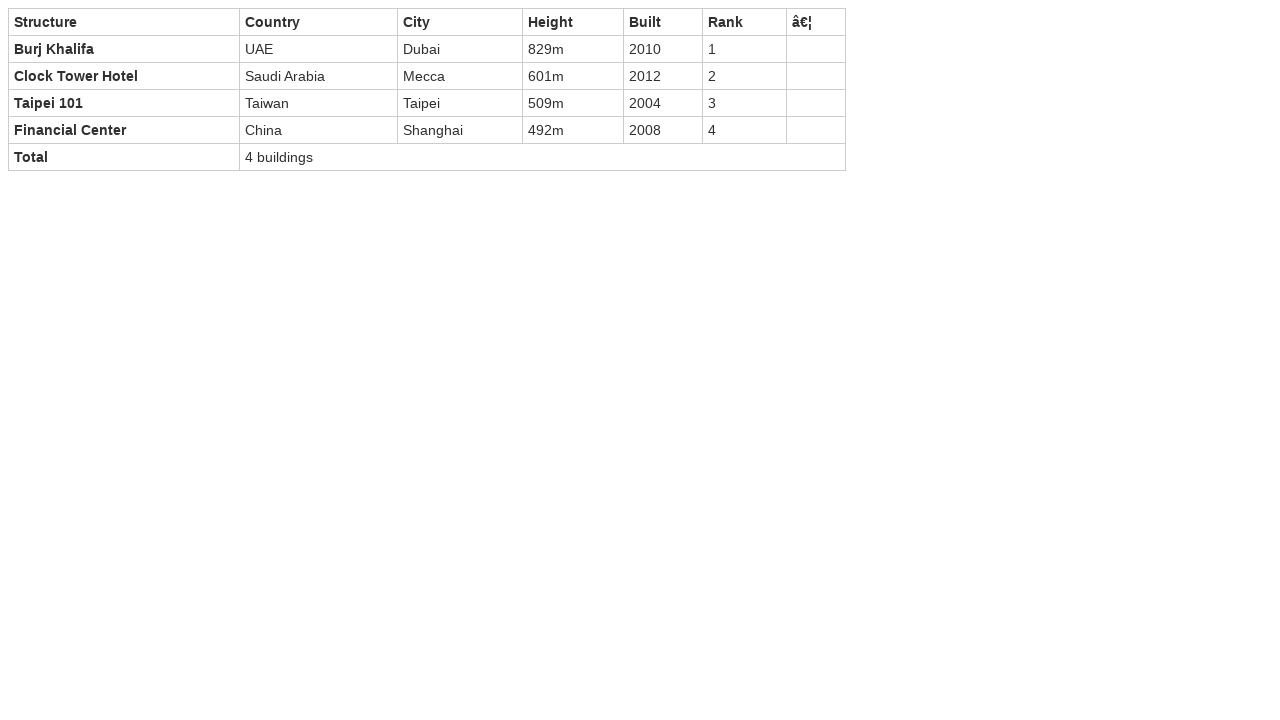

Checked cell content: 509m
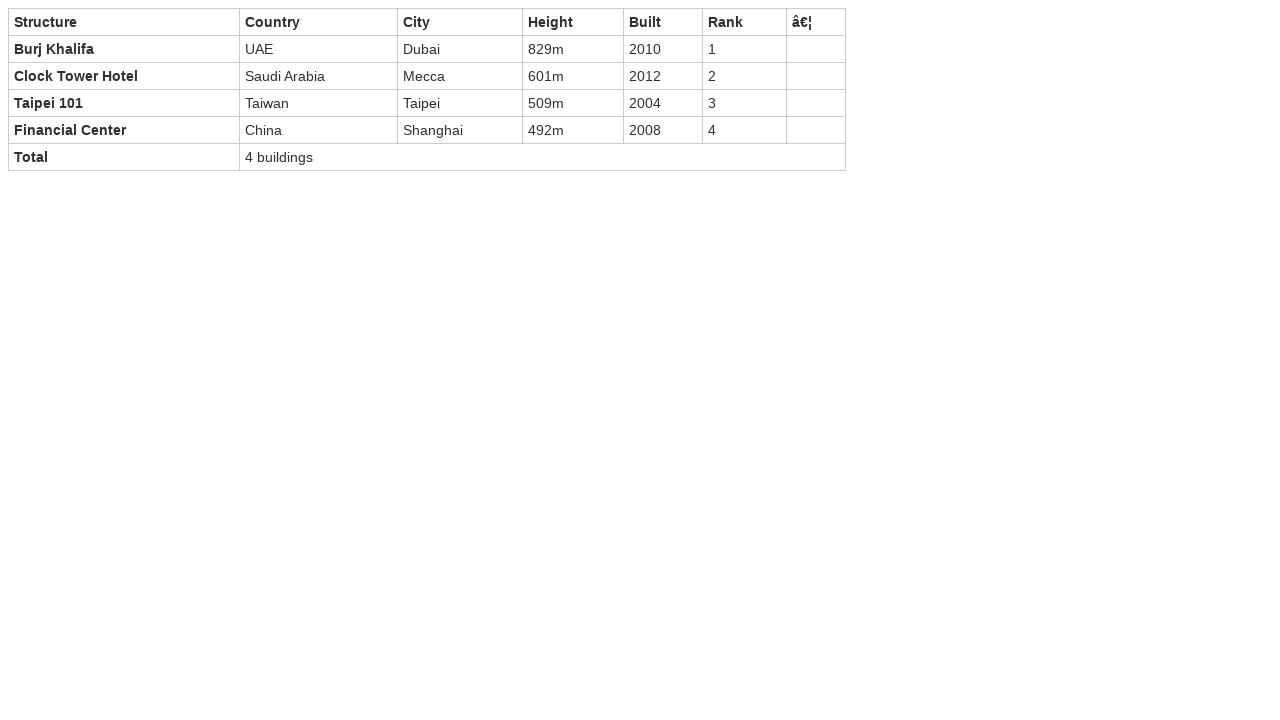

Checked cell content: 2004
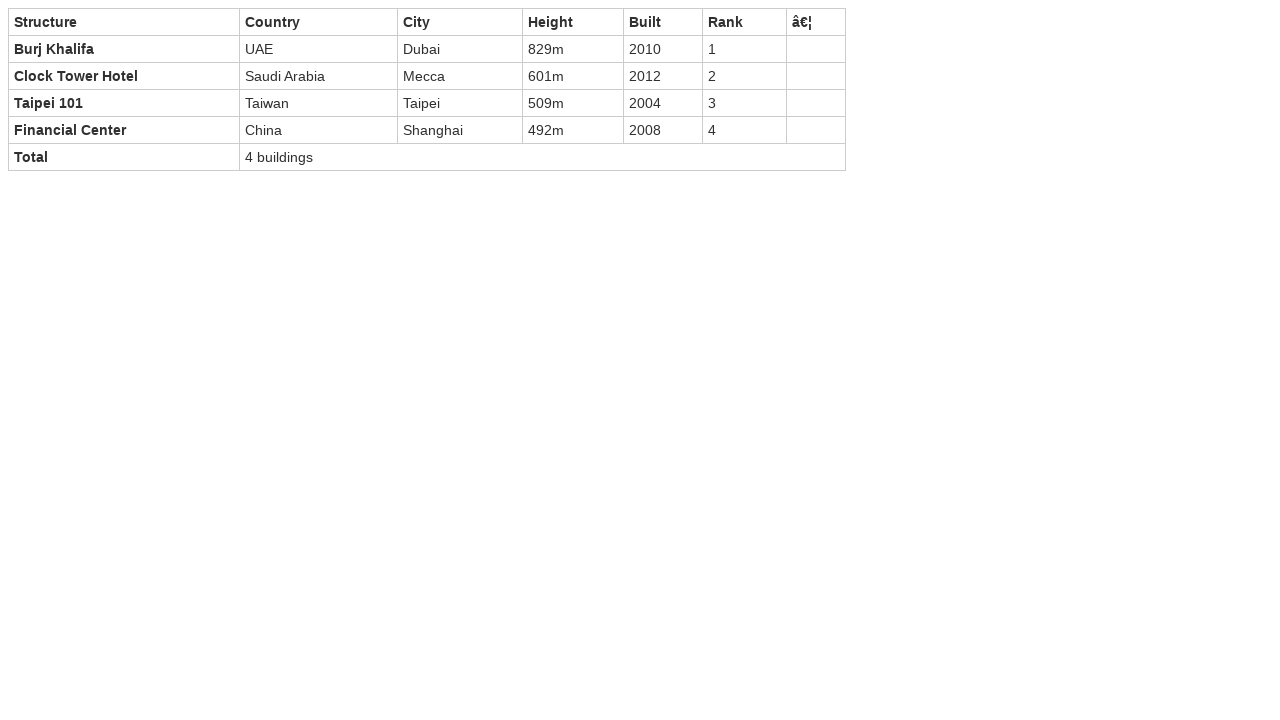

Checked cell content: 3
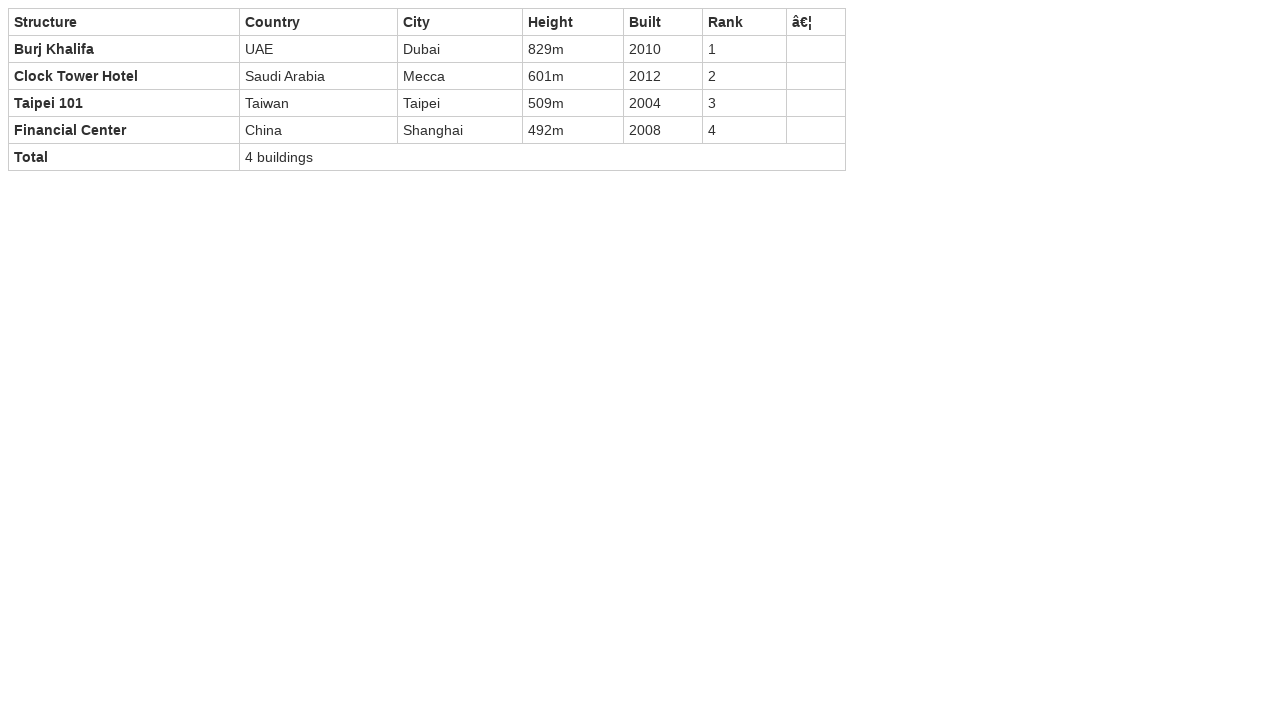

Checked cell content: 
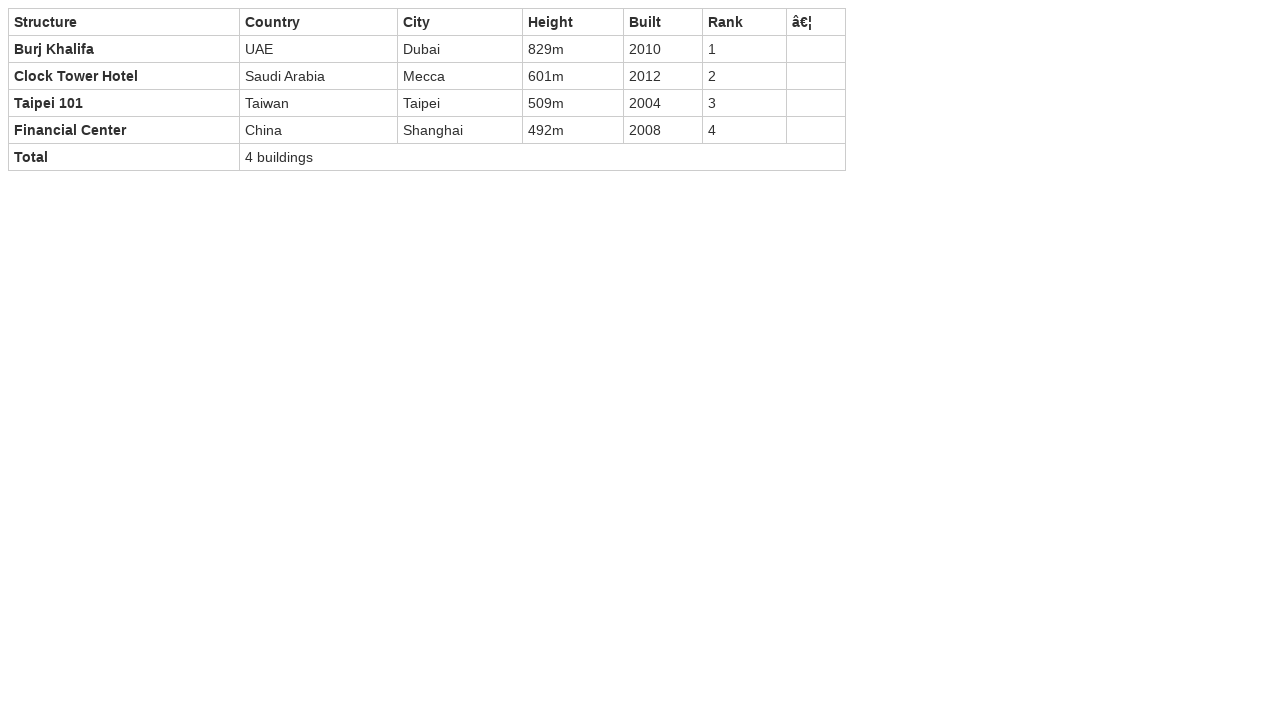

Retrieved all cells from current table row
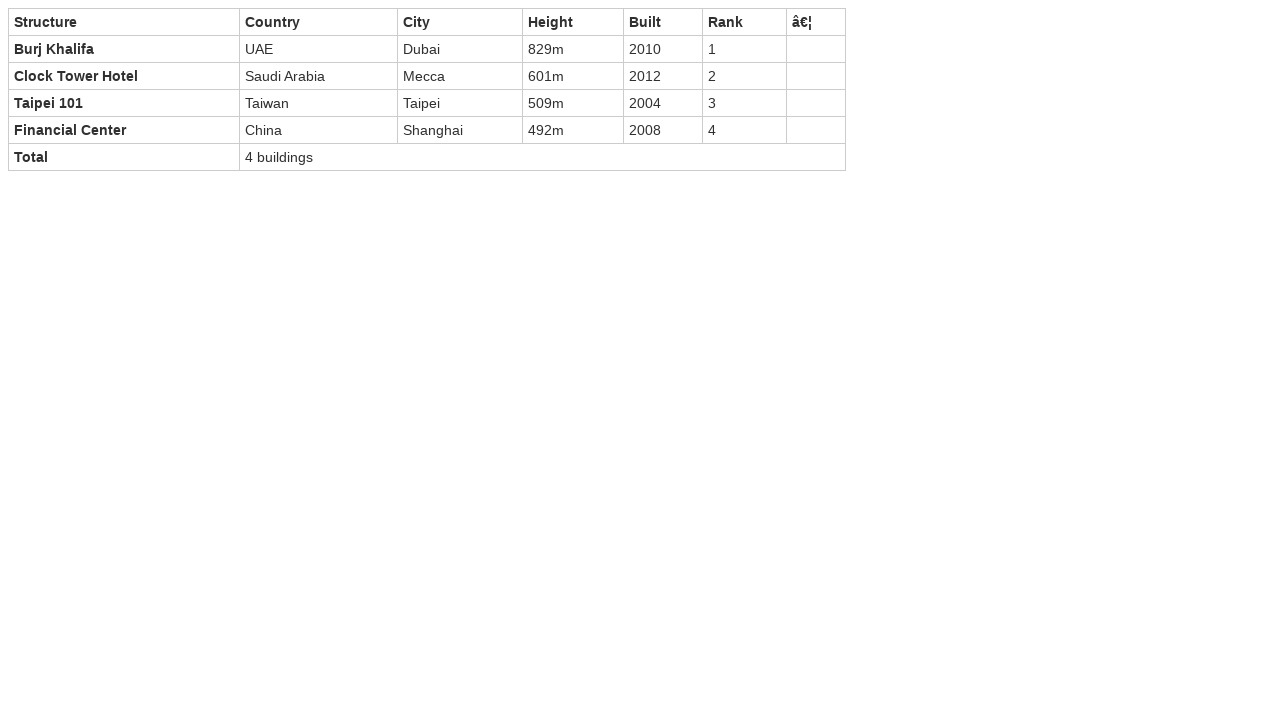

Checked cell content: China
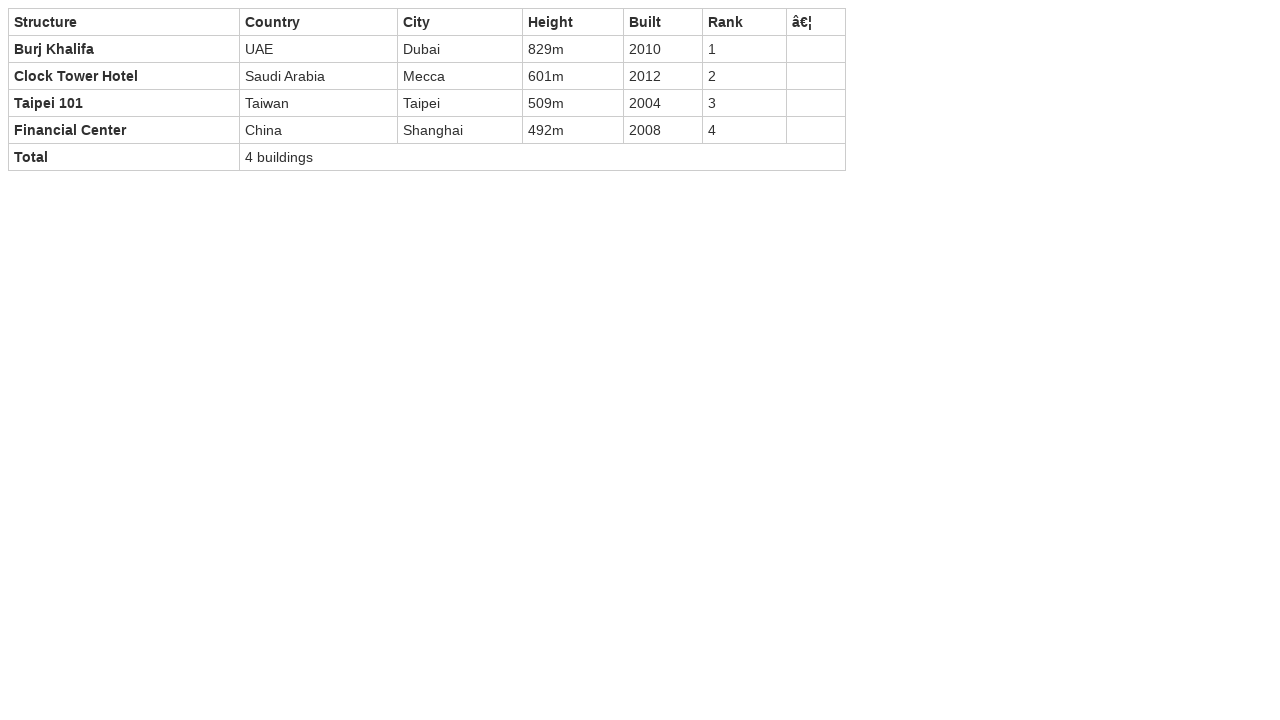

Checked cell content: Shanghai
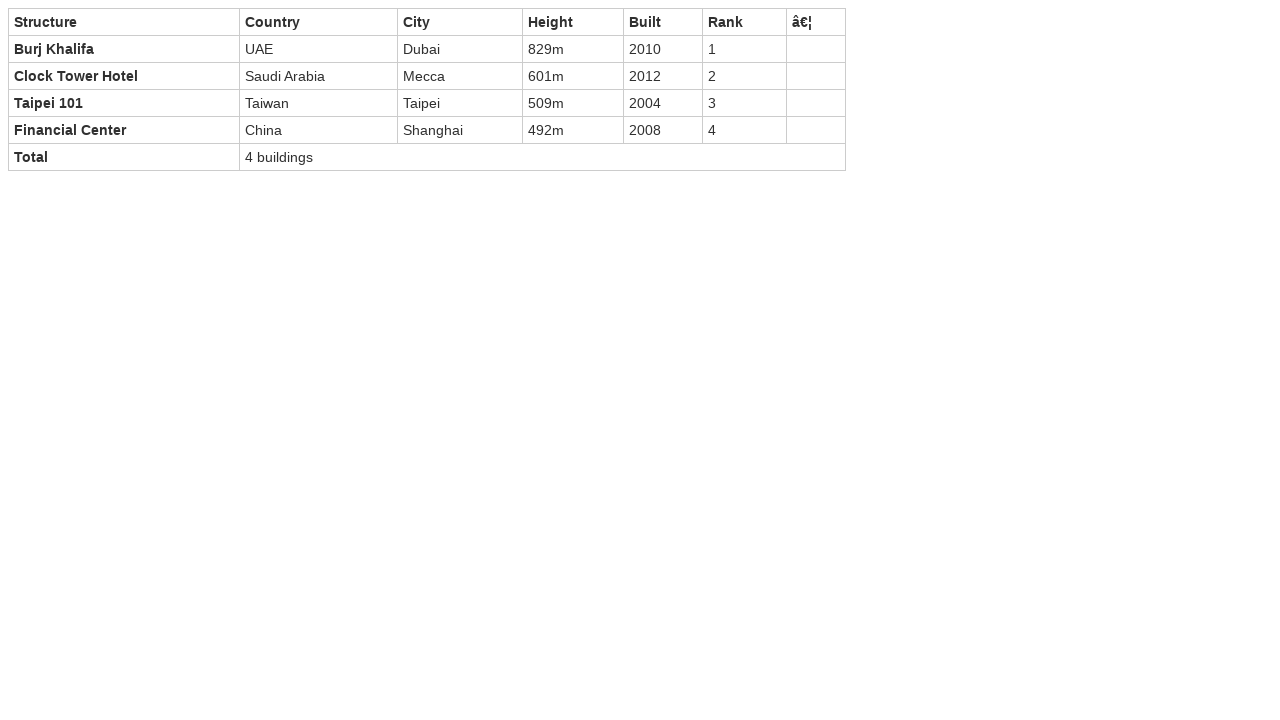

Checked cell content: 492m
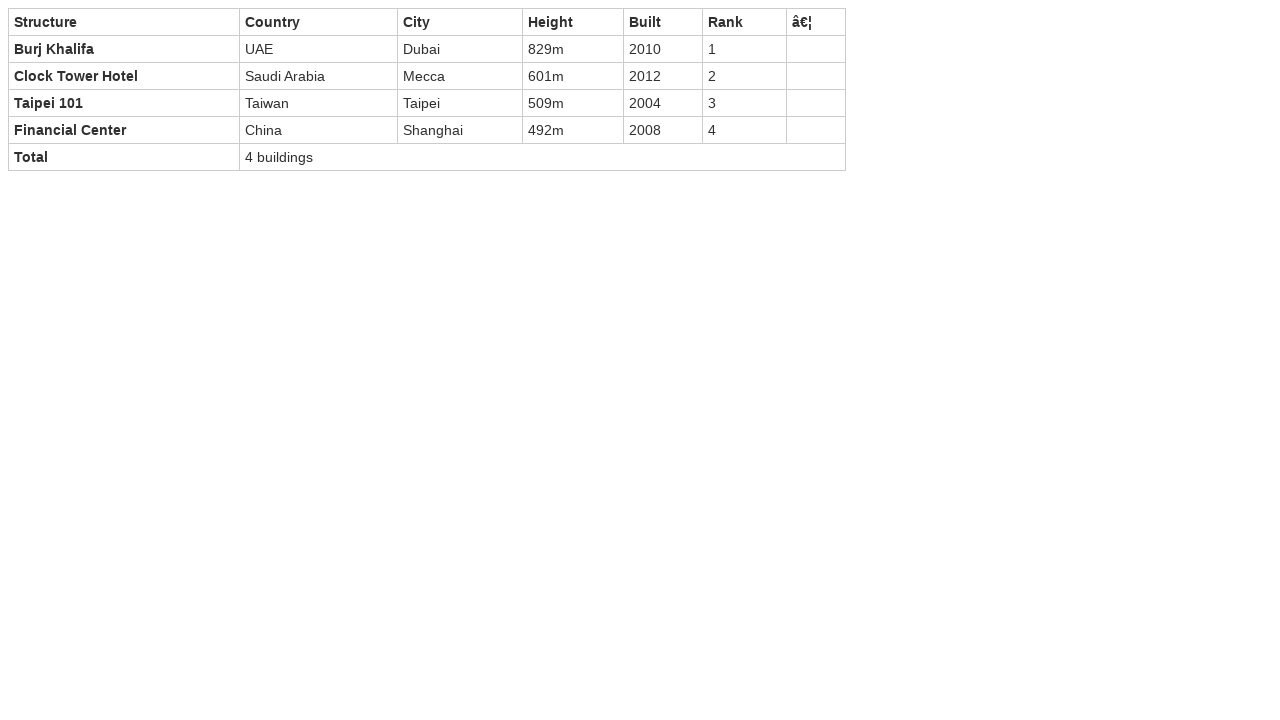

Checked cell content: 2008
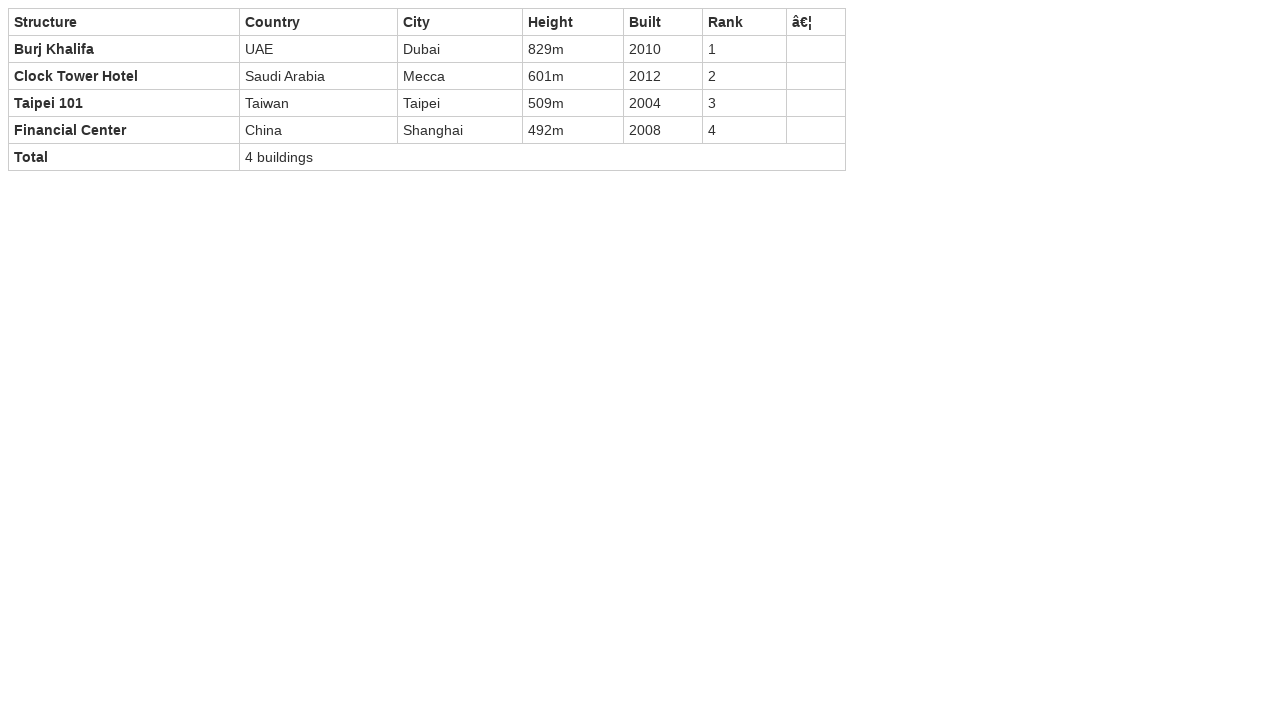

Checked cell content: 4
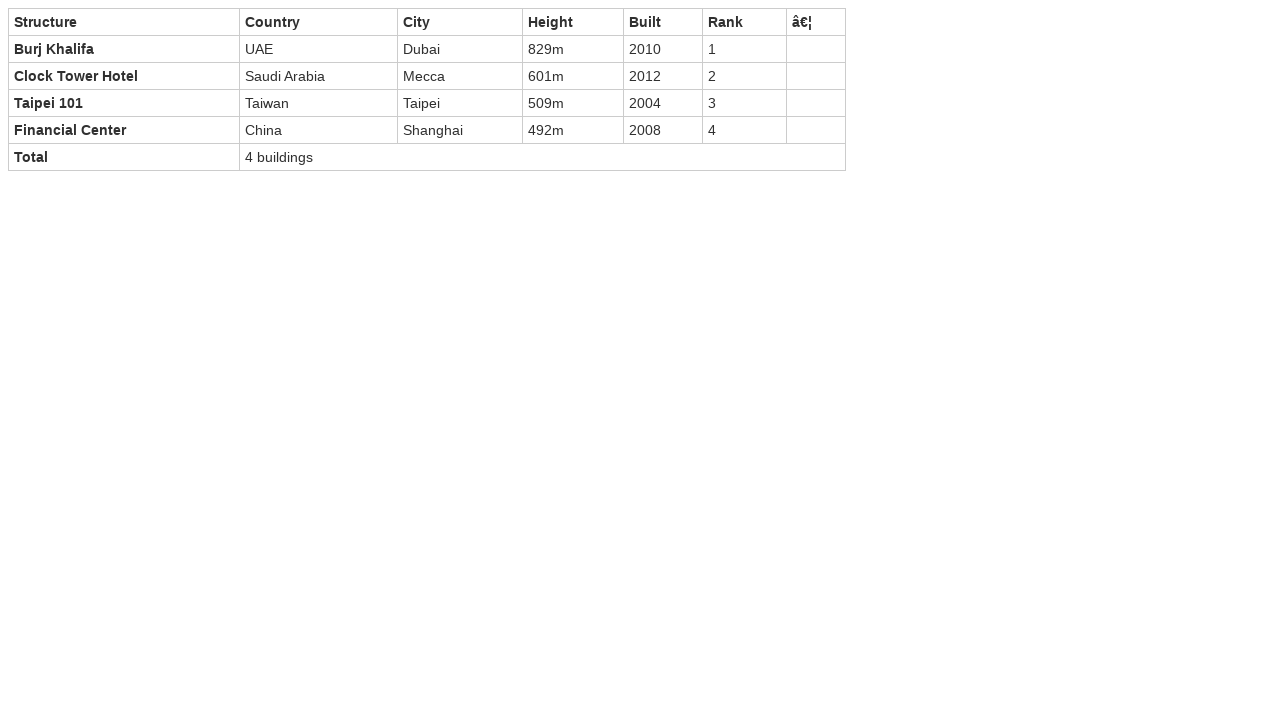

Checked cell content: 
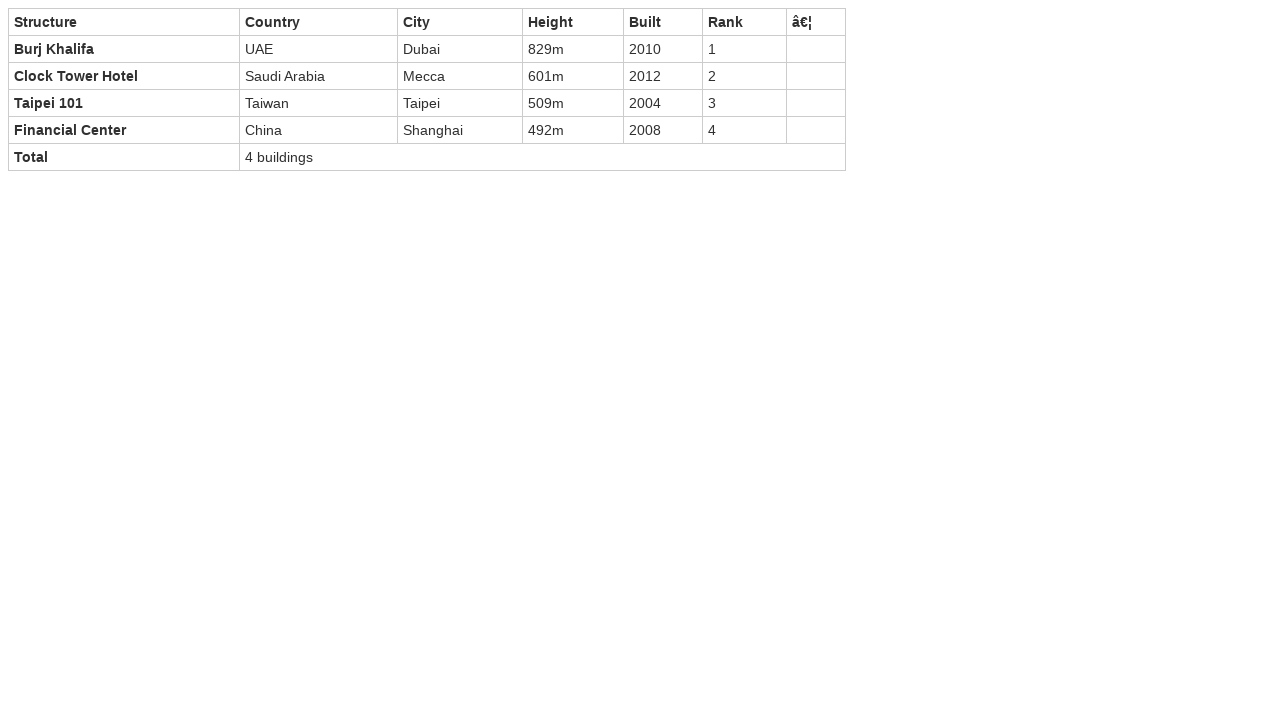

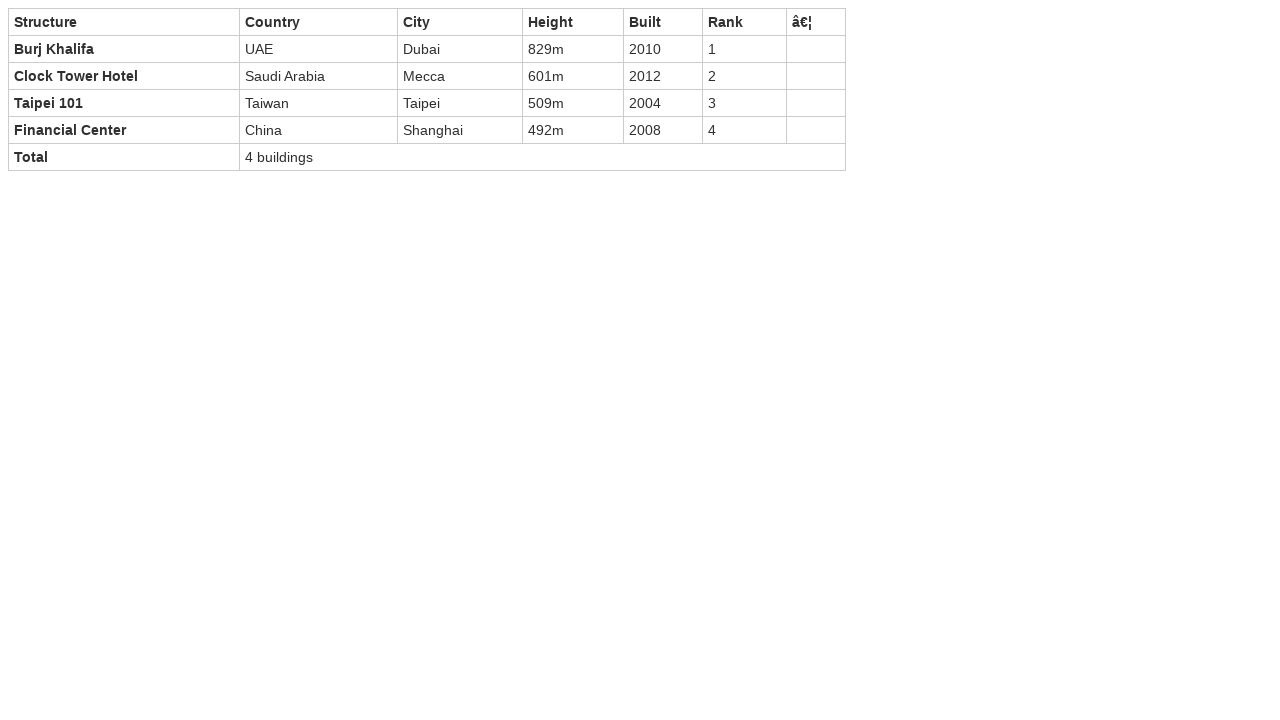